Tests date picker functionality by navigating through months and years to select a specific date

Starting URL: https://rahulshettyacademy.com/dropdownsPractise/

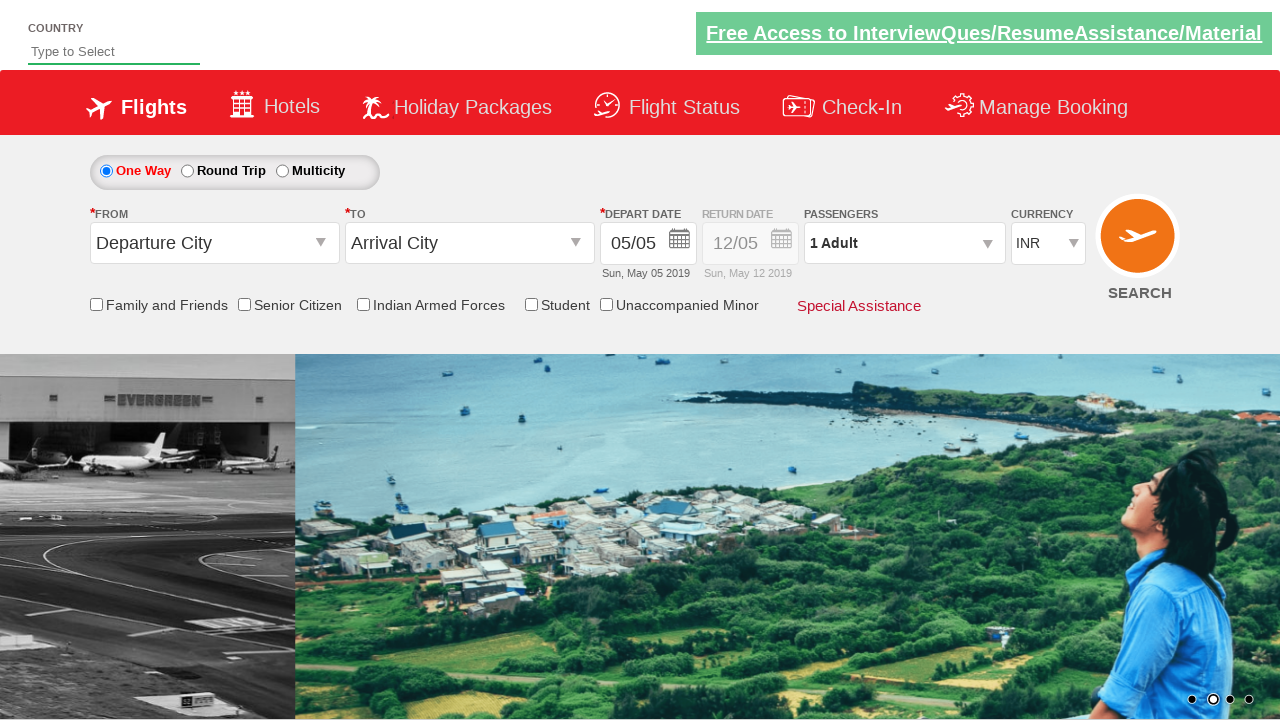

Clicked on date picker button to open calendar at (680, 242) on xpath=//*[@id='flightSearchContainer']//div[4]//button
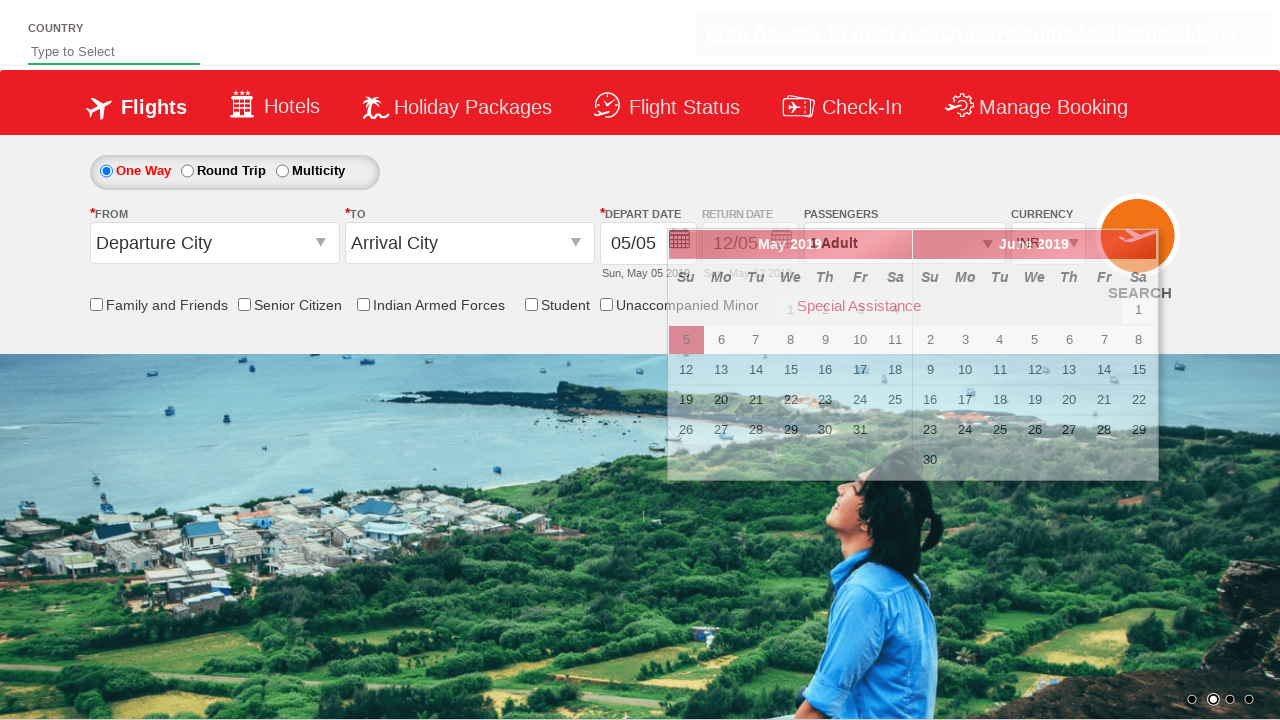

Retrieved current calendar month: May and year: 2019
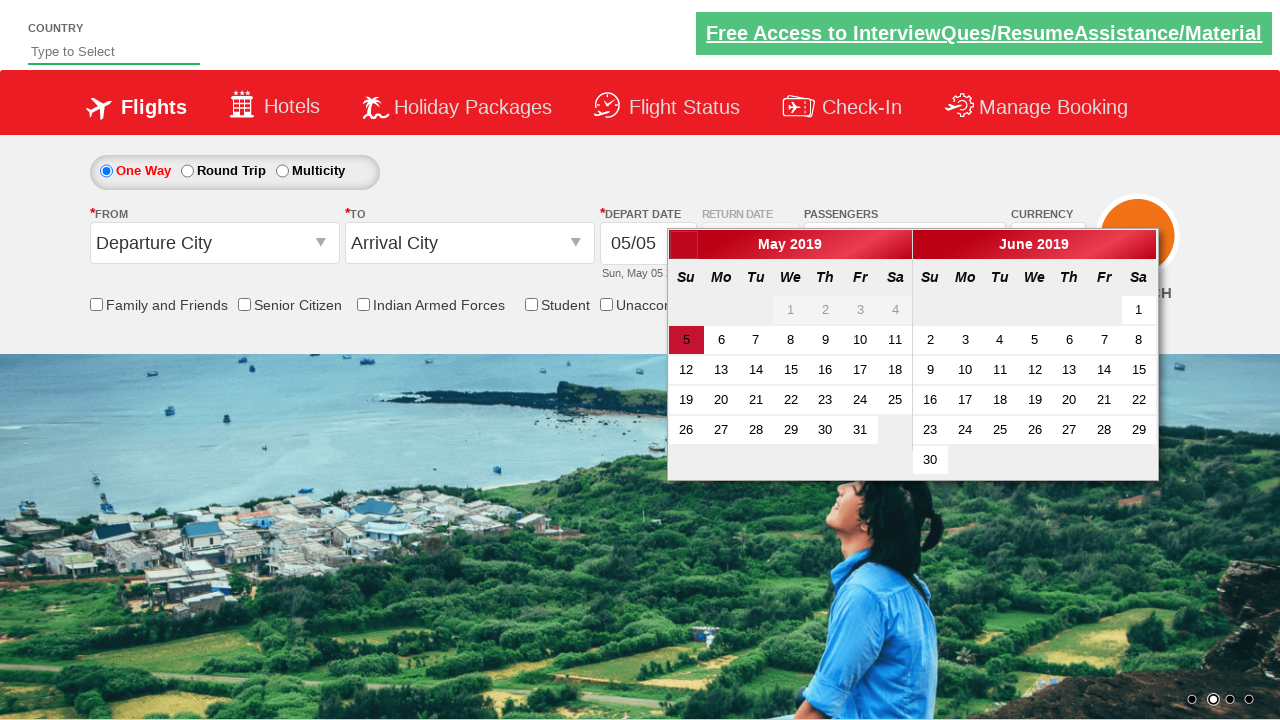

Clicked next month button to navigate forward in calendar at (1141, 245) on xpath=//*[@id='ui-datepicker-div']//div[2]//div//a
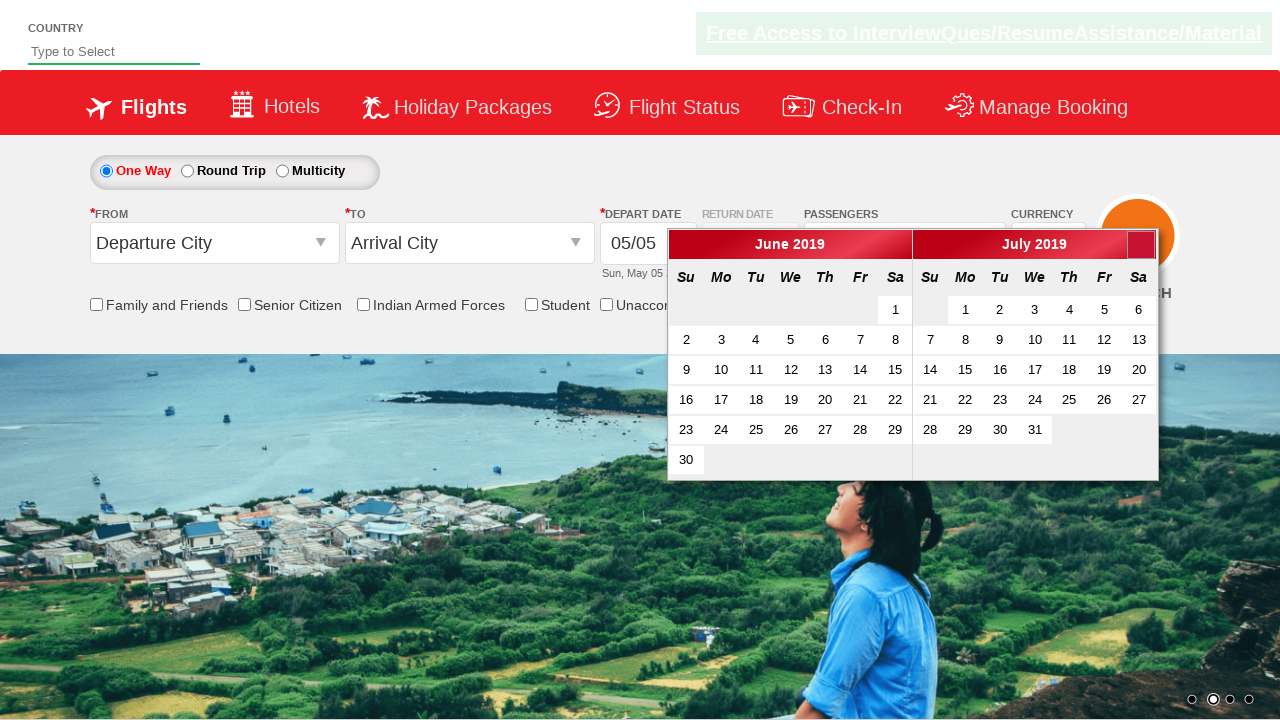

Retrieved current calendar month: June and year: 2019
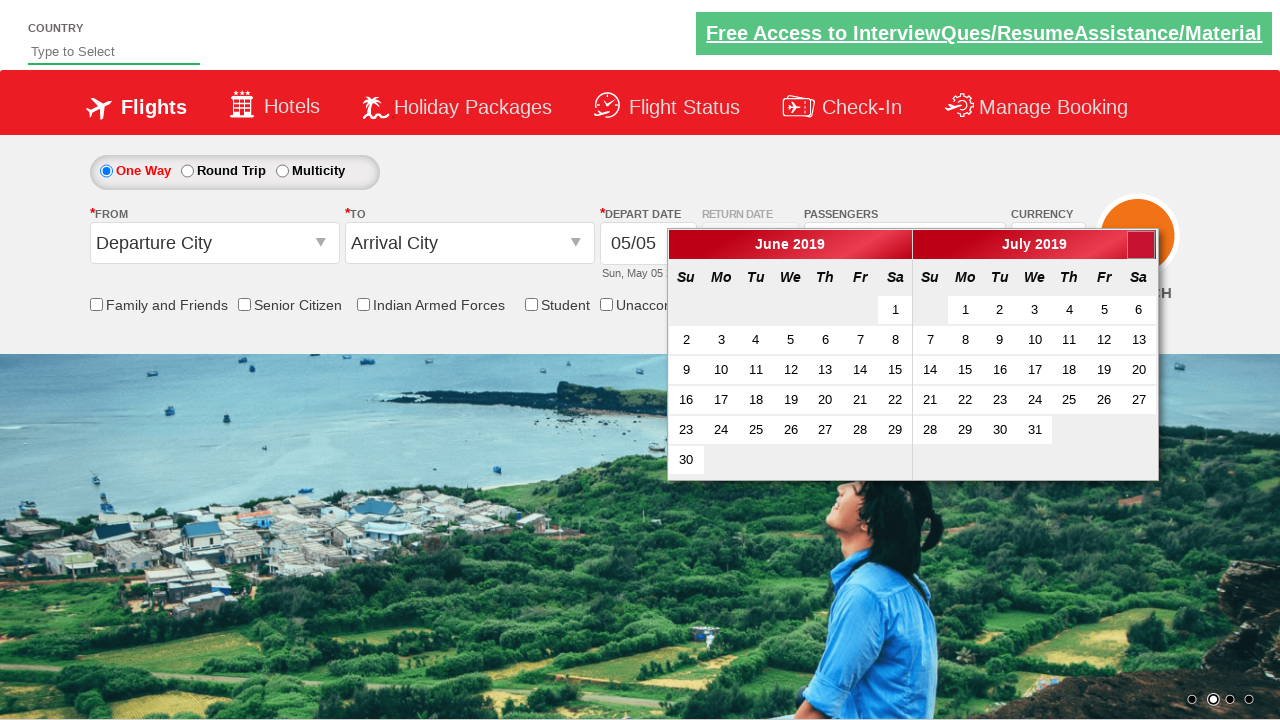

Clicked next month button to navigate forward in calendar at (1141, 245) on xpath=//*[@id='ui-datepicker-div']//div[2]//div//a
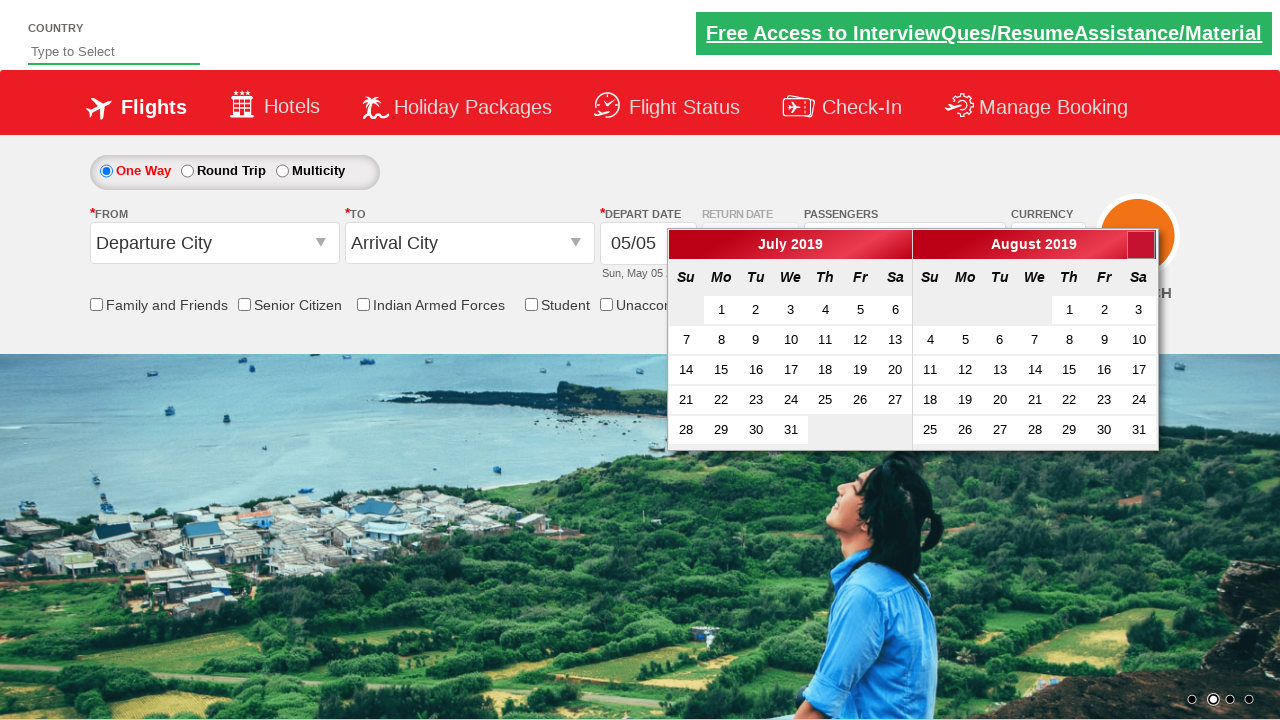

Retrieved current calendar month: July and year: 2019
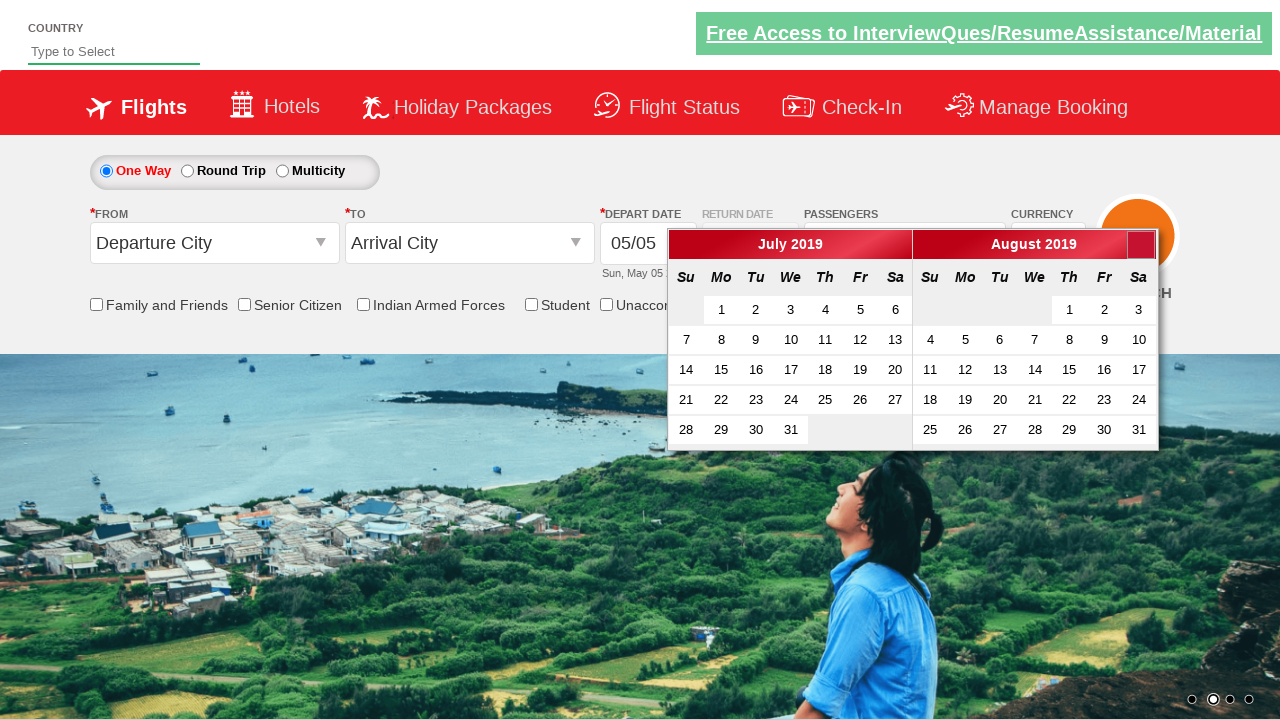

Clicked next month button to navigate forward in calendar at (1141, 245) on xpath=//*[@id='ui-datepicker-div']//div[2]//div//a
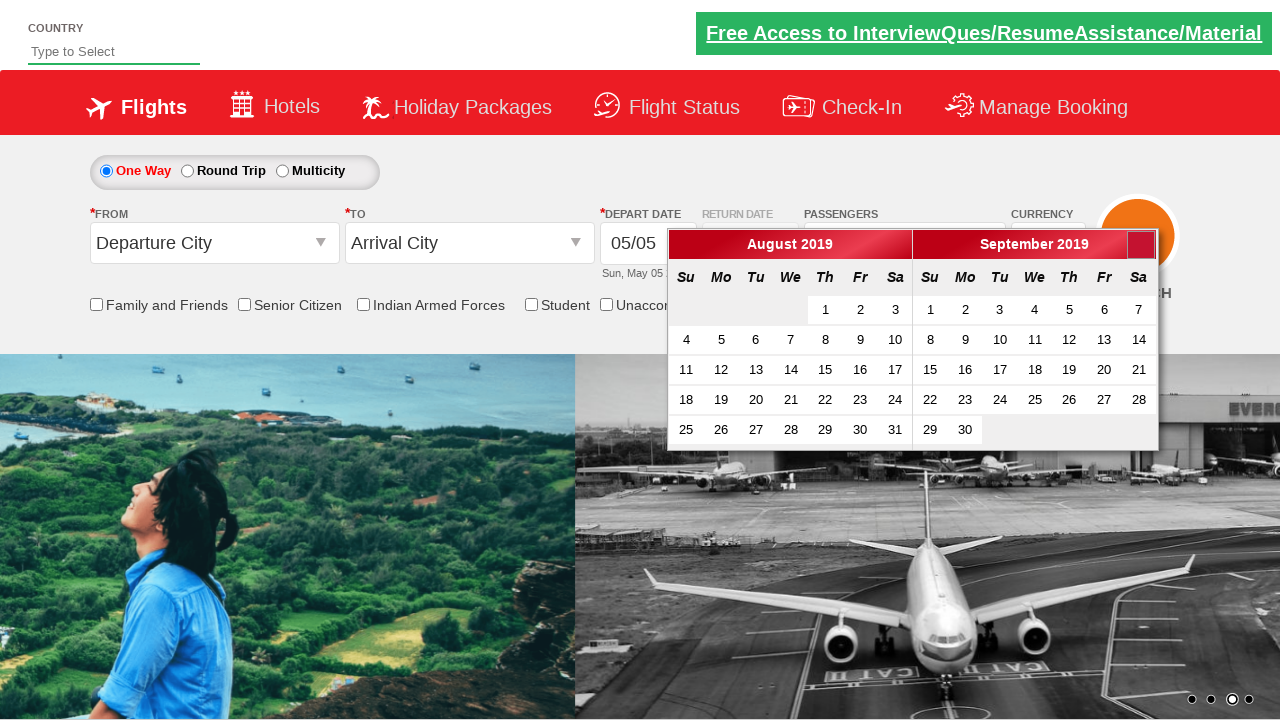

Retrieved current calendar month: August and year: 2019
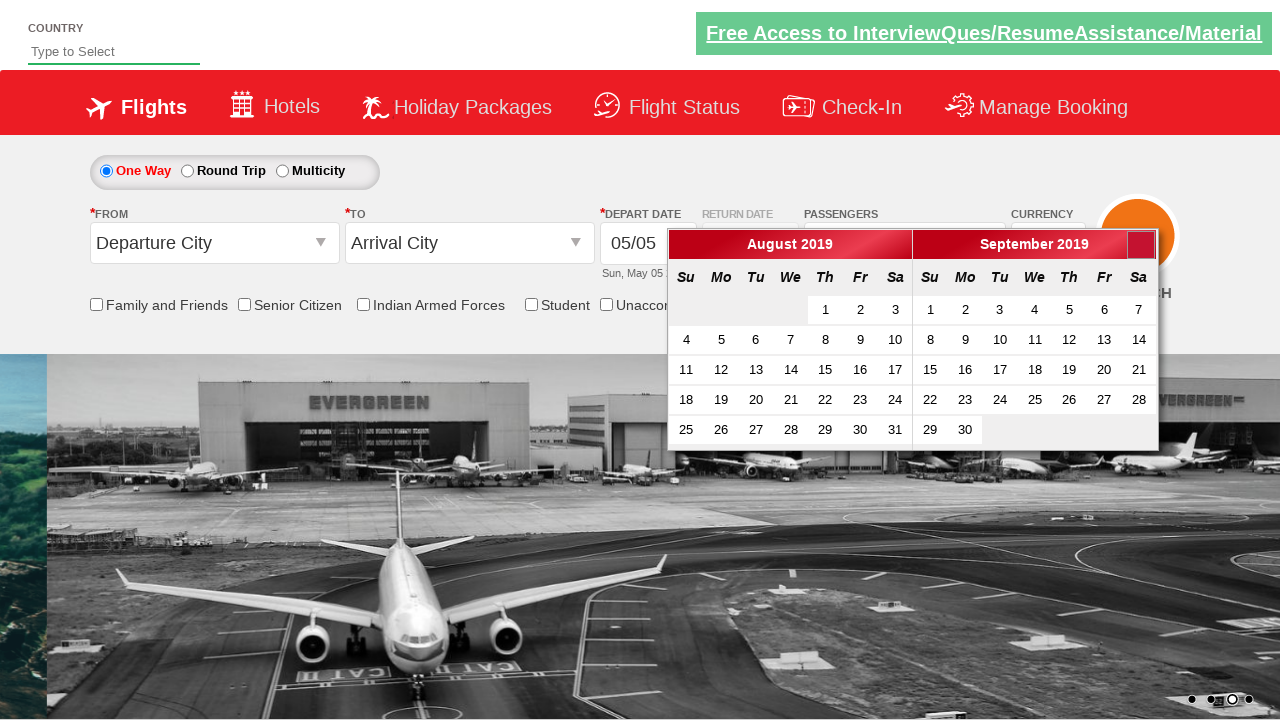

Clicked next month button to navigate forward in calendar at (1141, 245) on xpath=//*[@id='ui-datepicker-div']//div[2]//div//a
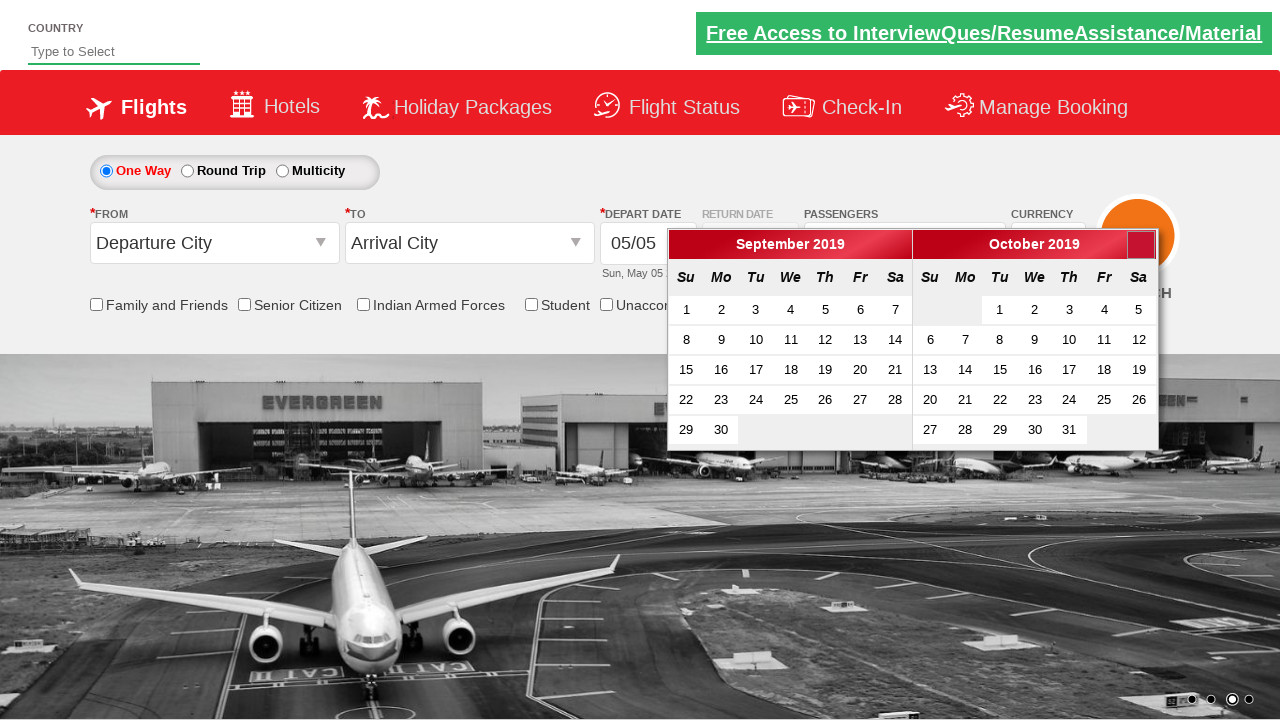

Retrieved current calendar month: September and year: 2019
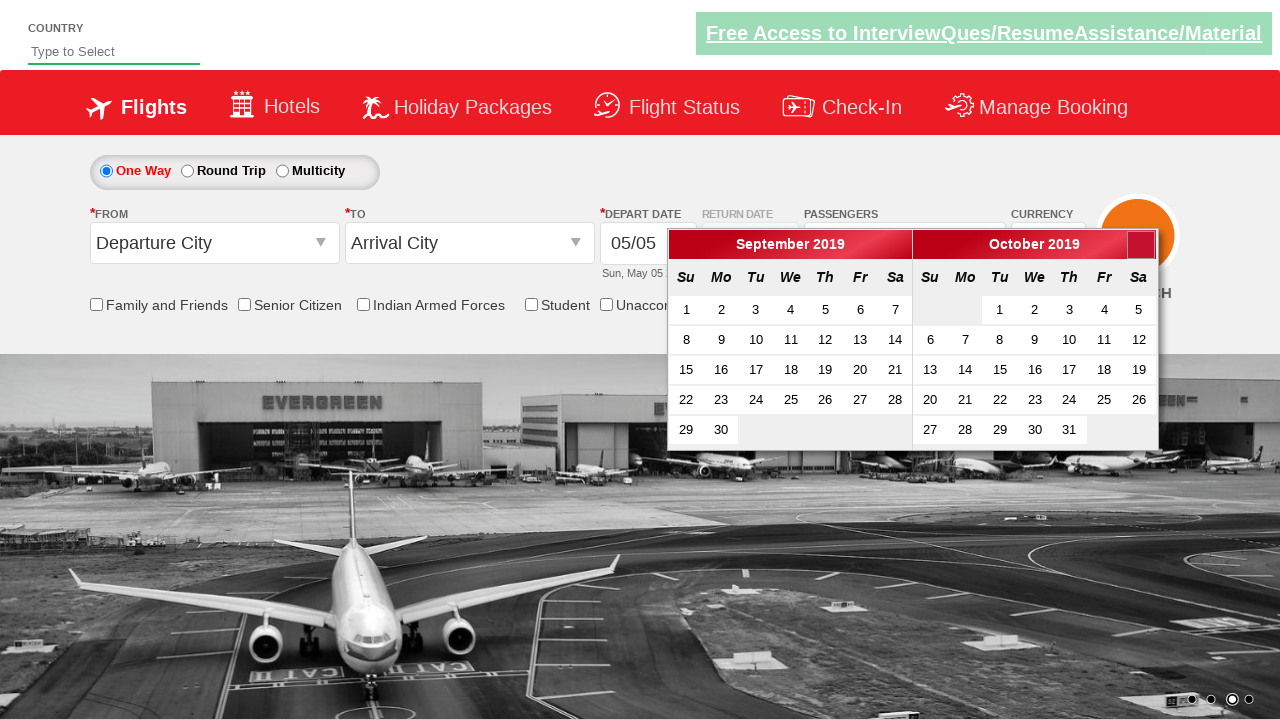

Clicked next month button to navigate forward in calendar at (1141, 245) on xpath=//*[@id='ui-datepicker-div']//div[2]//div//a
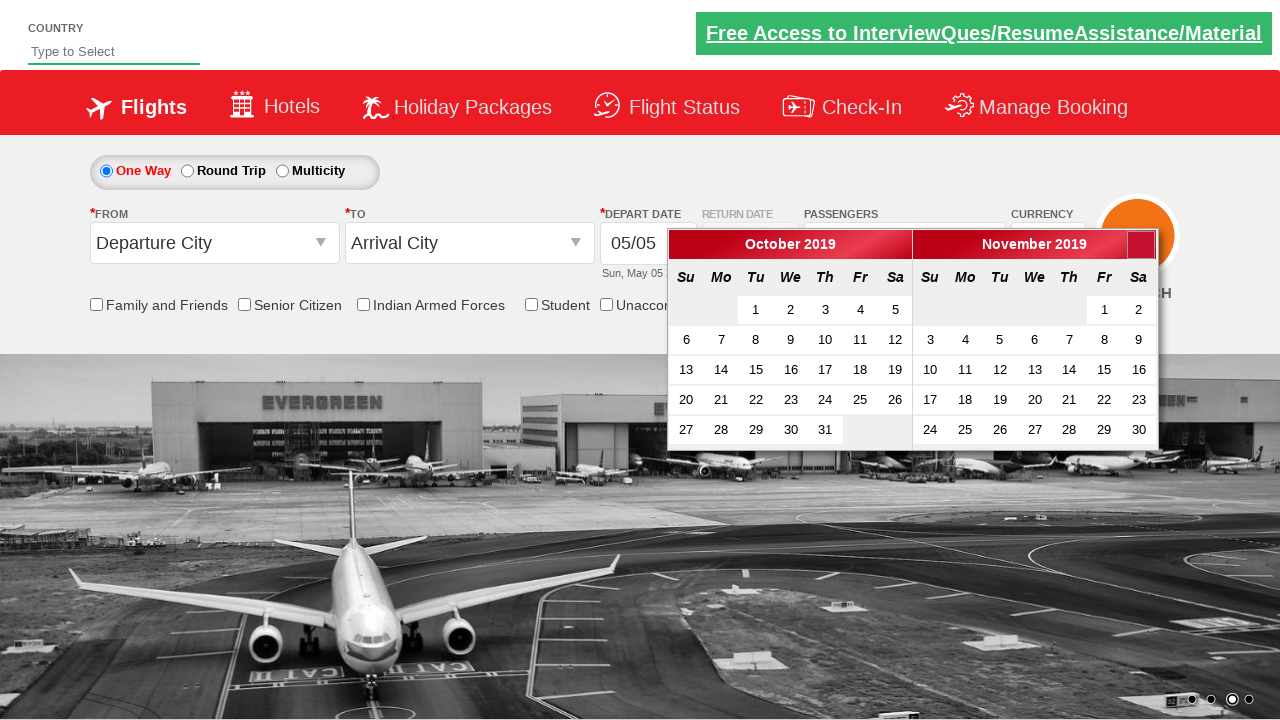

Retrieved current calendar month: October and year: 2019
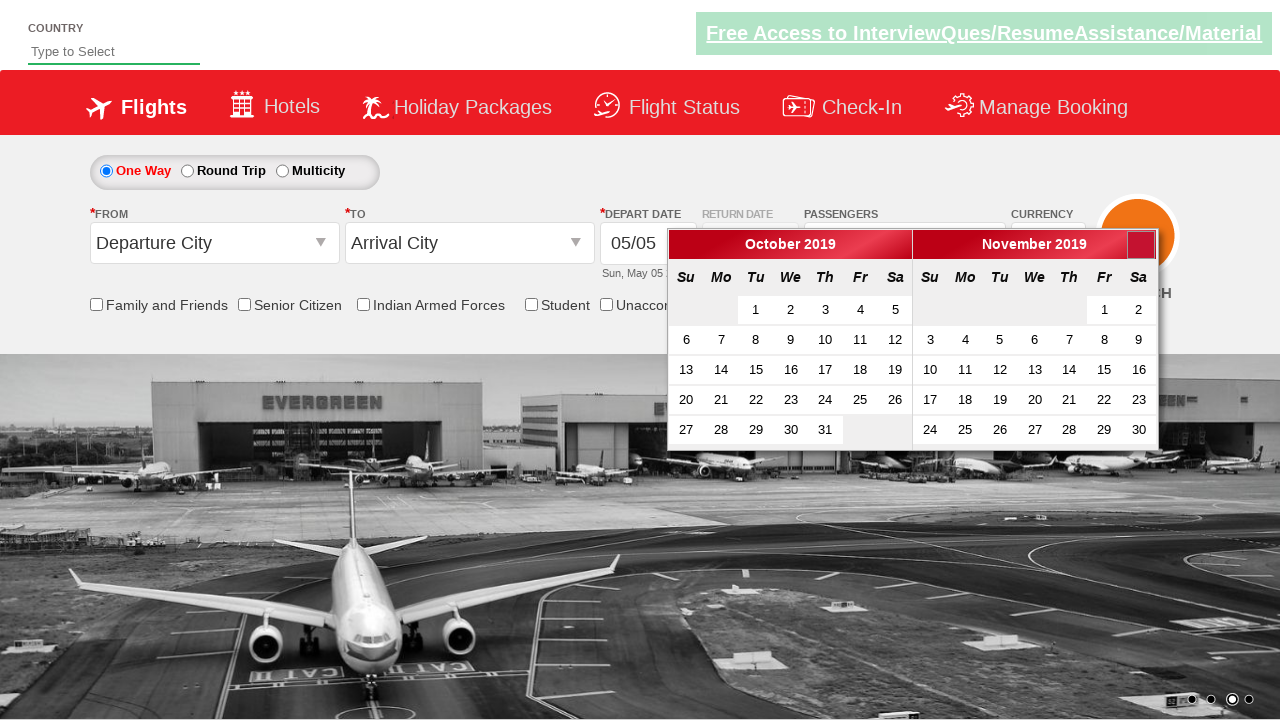

Clicked next month button to navigate forward in calendar at (1141, 245) on xpath=//*[@id='ui-datepicker-div']//div[2]//div//a
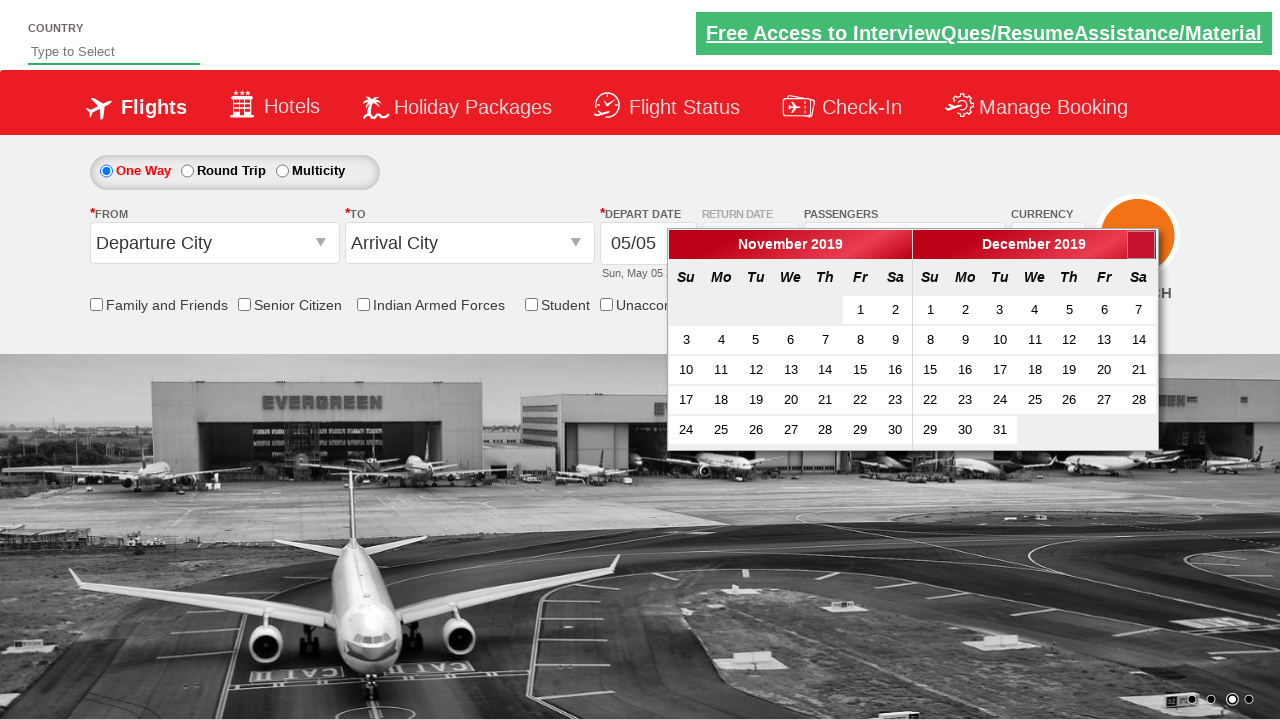

Retrieved current calendar month: November and year: 2019
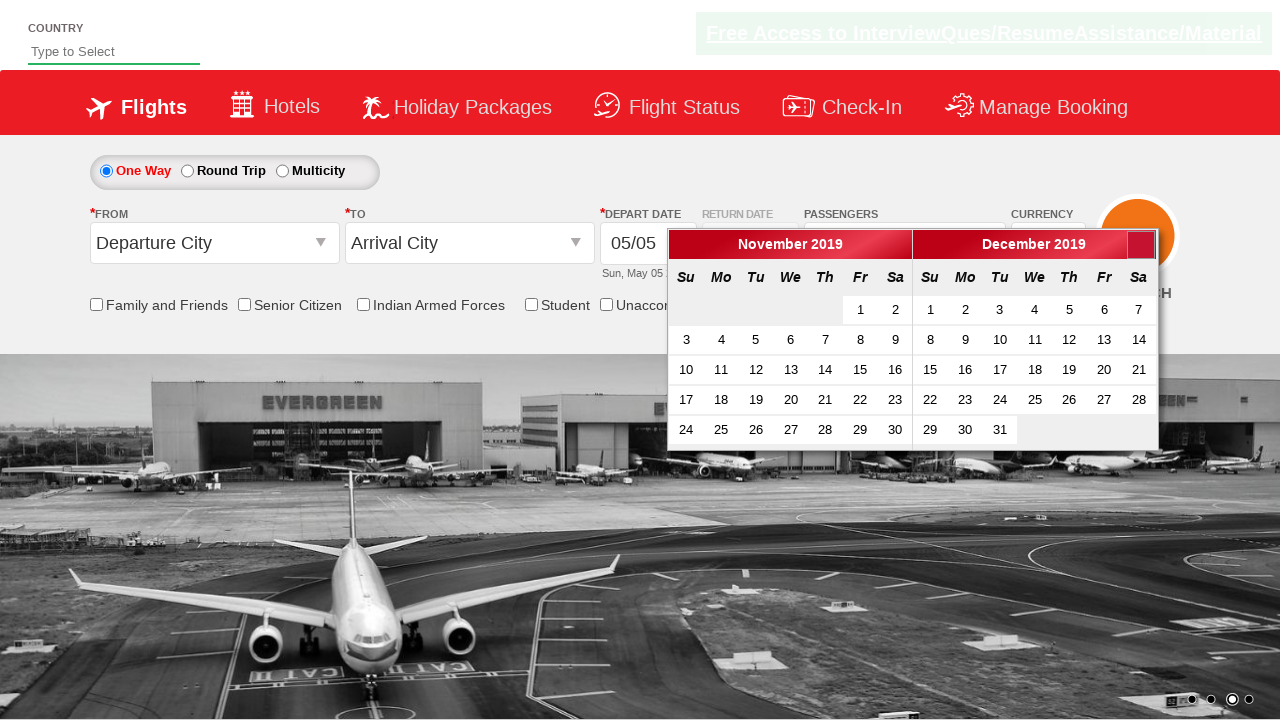

Clicked next month button to navigate forward in calendar at (1141, 245) on xpath=//*[@id='ui-datepicker-div']//div[2]//div//a
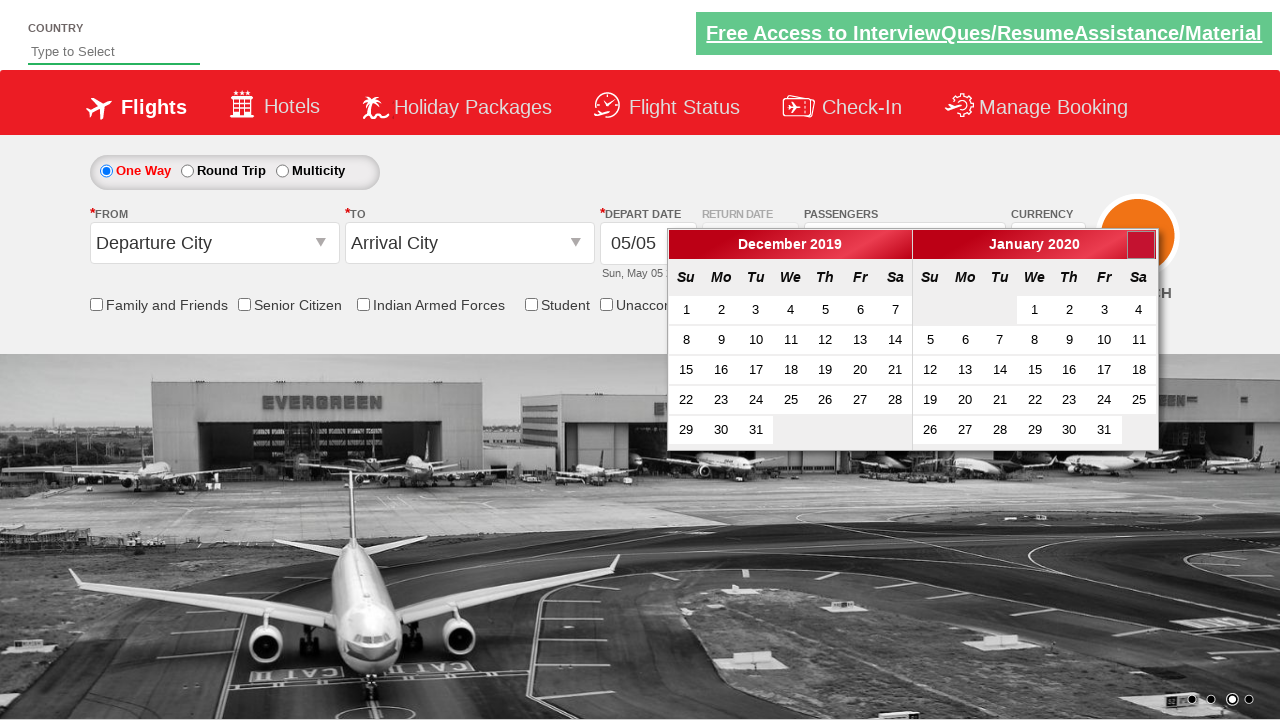

Retrieved current calendar month: December and year: 2019
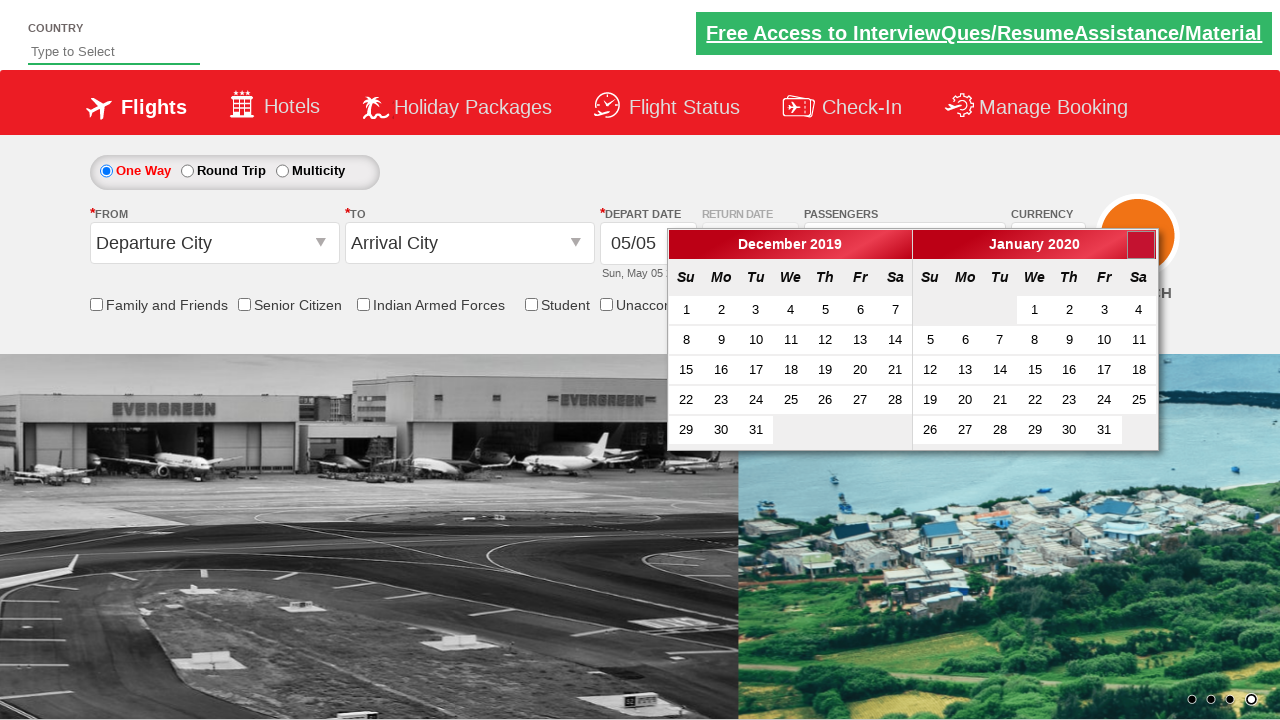

Clicked next month button to navigate forward in calendar at (1141, 245) on xpath=//*[@id='ui-datepicker-div']//div[2]//div//a
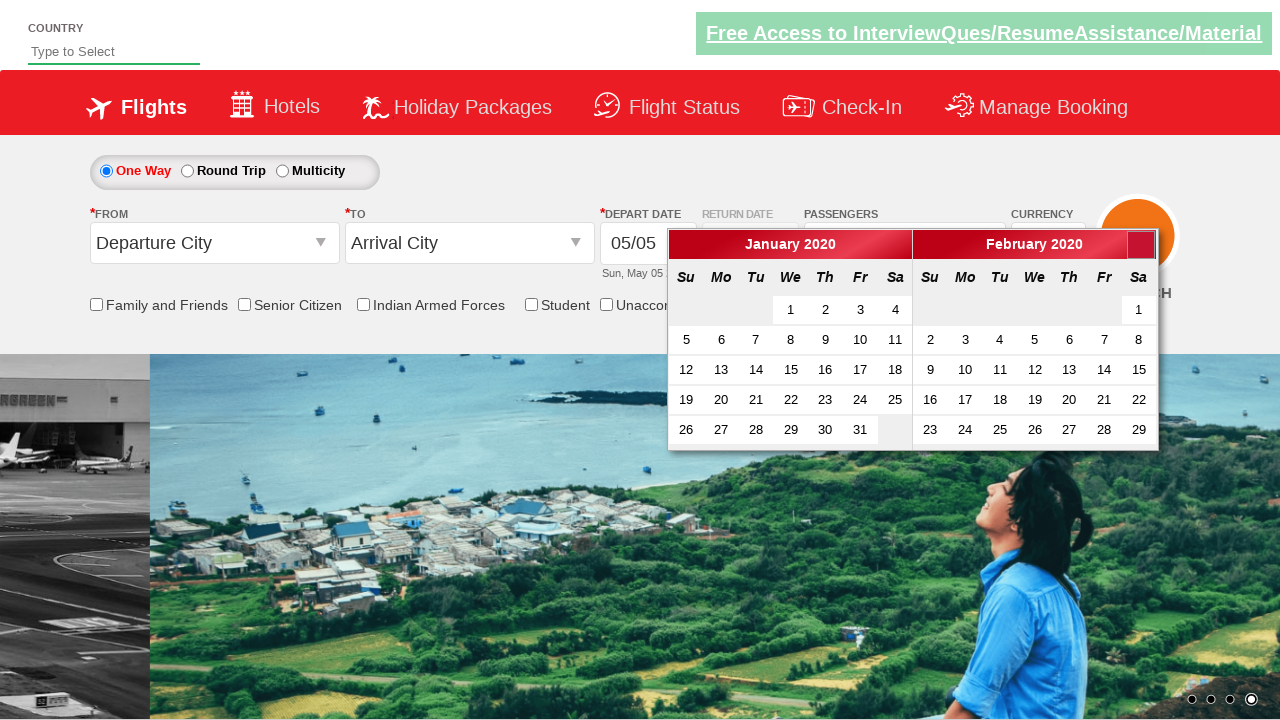

Retrieved current calendar month: January and year: 2020
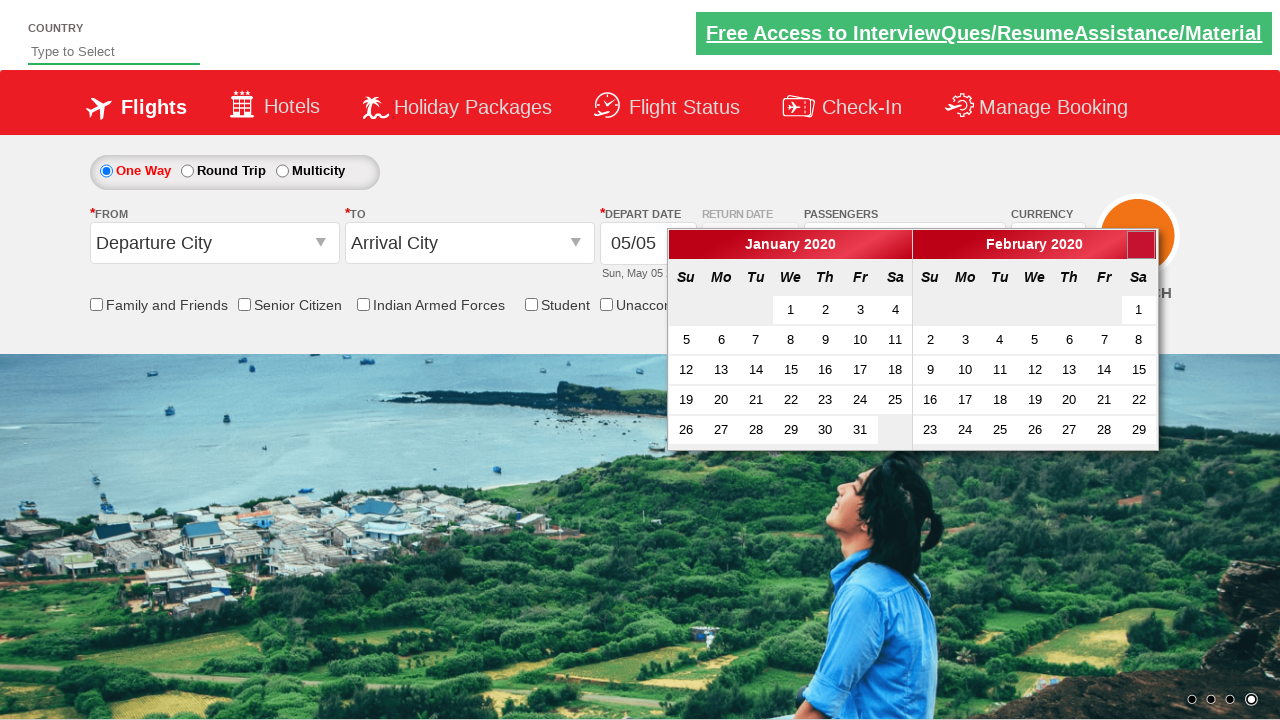

Clicked next month button to navigate forward in calendar at (1141, 245) on xpath=//*[@id='ui-datepicker-div']//div[2]//div//a
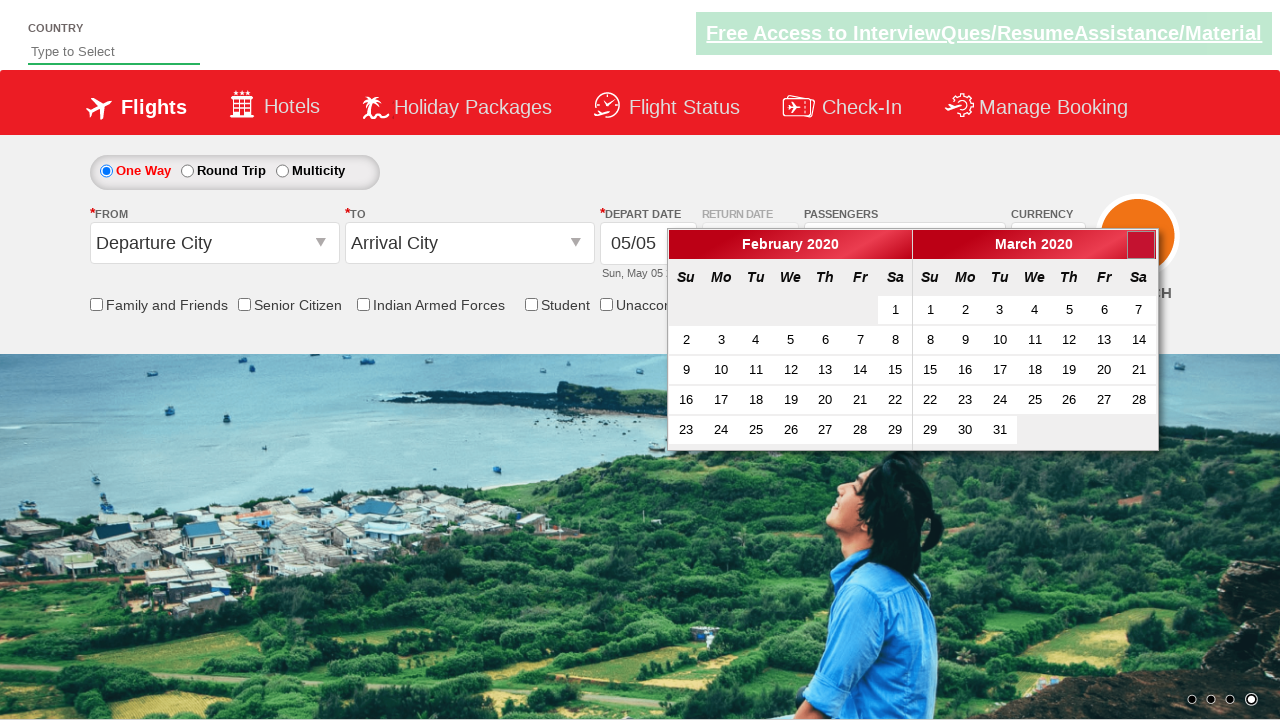

Retrieved current calendar month: February and year: 2020
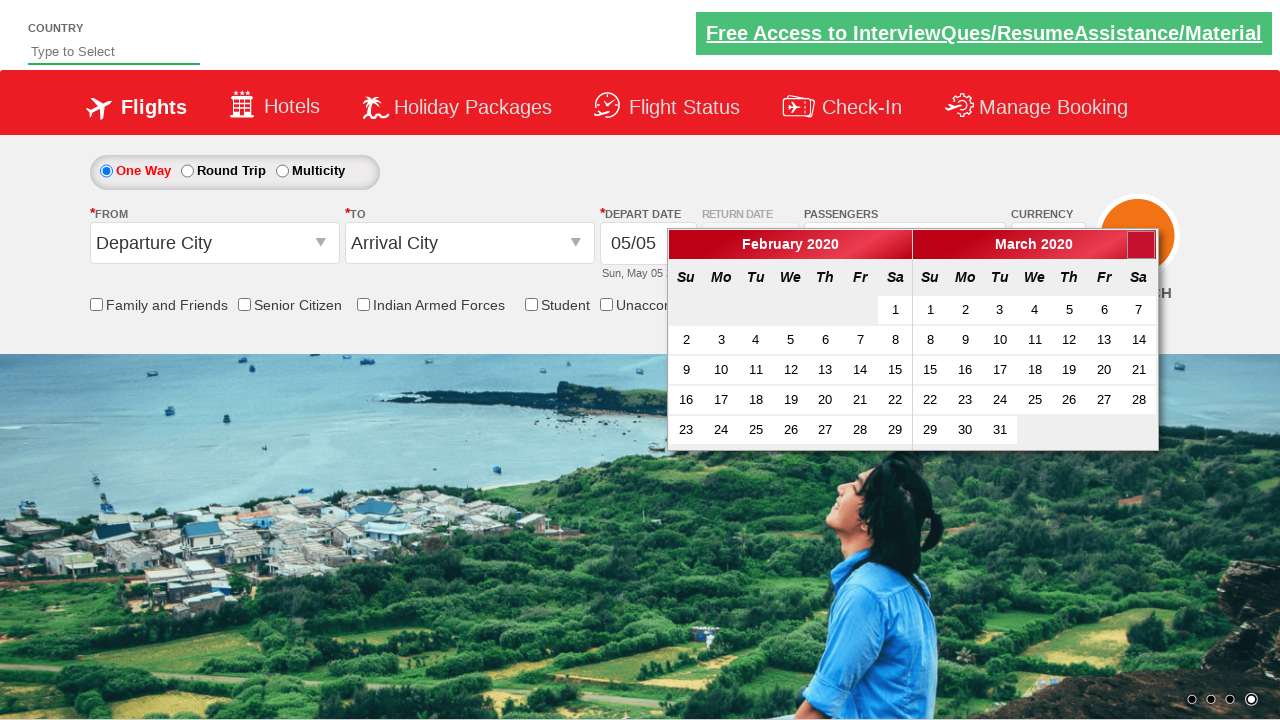

Clicked next month button to navigate forward in calendar at (1141, 245) on xpath=//*[@id='ui-datepicker-div']//div[2]//div//a
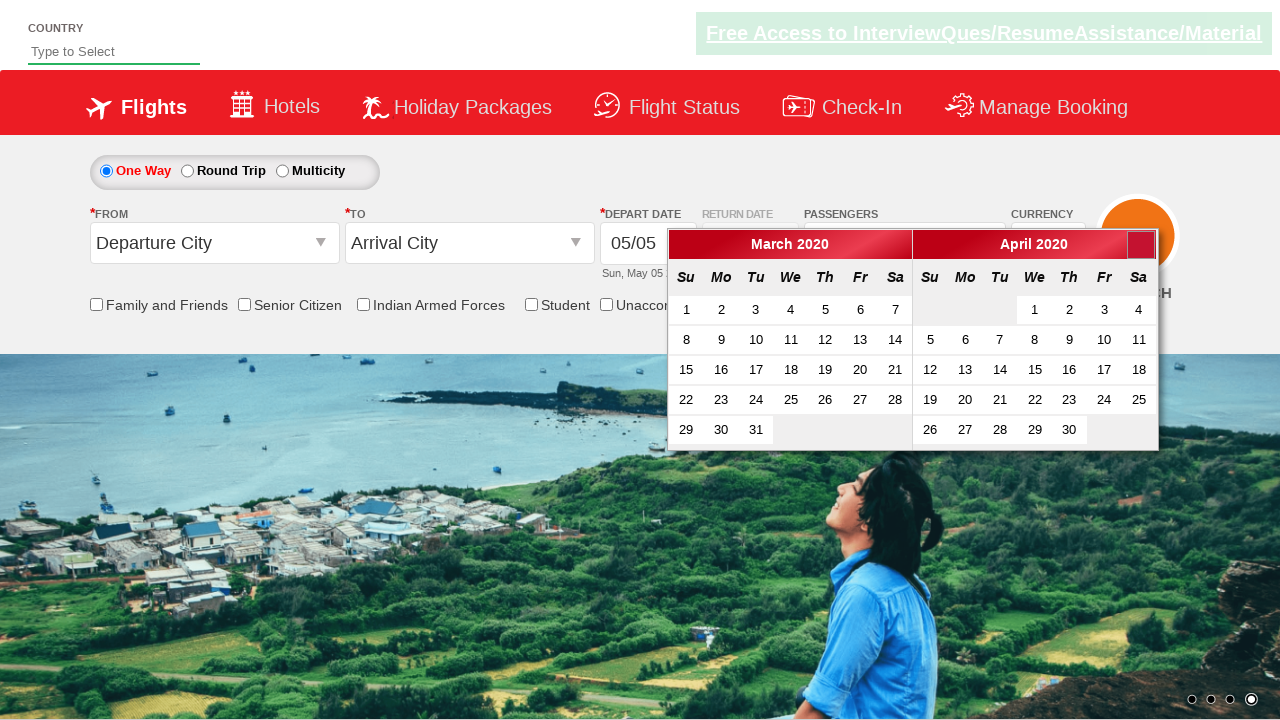

Retrieved current calendar month: March and year: 2020
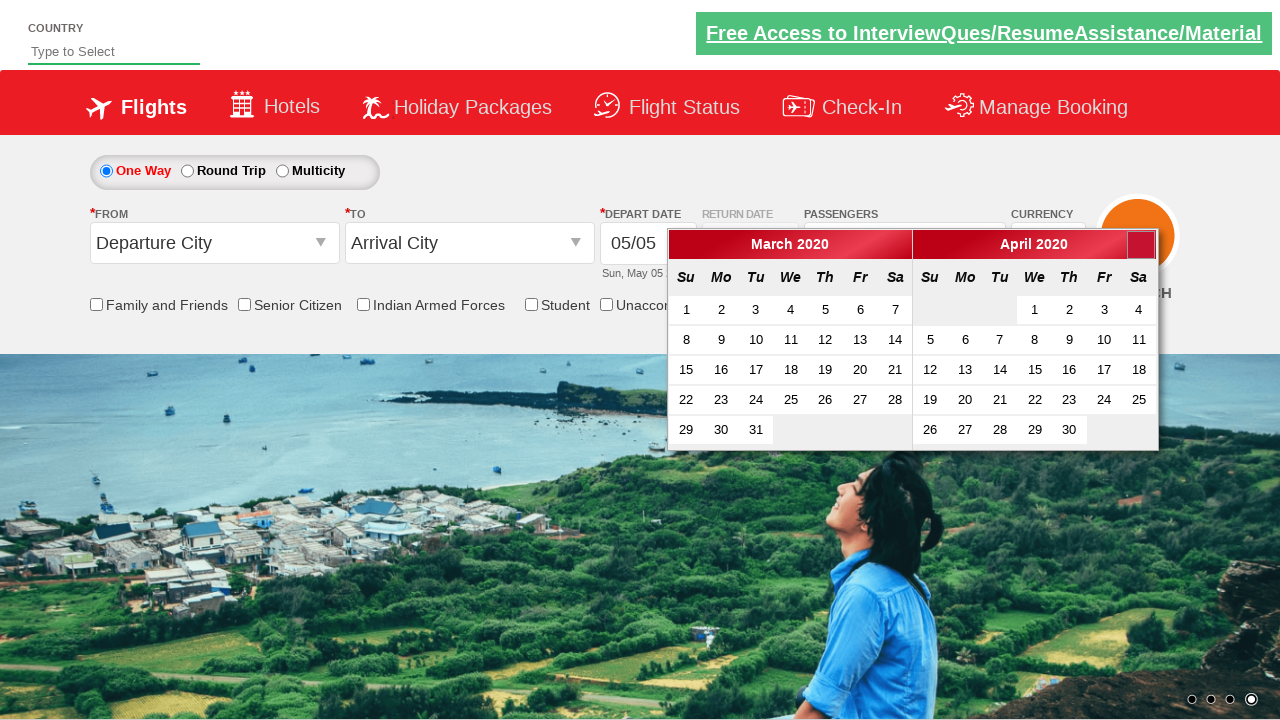

Clicked next month button to navigate forward in calendar at (1141, 245) on xpath=//*[@id='ui-datepicker-div']//div[2]//div//a
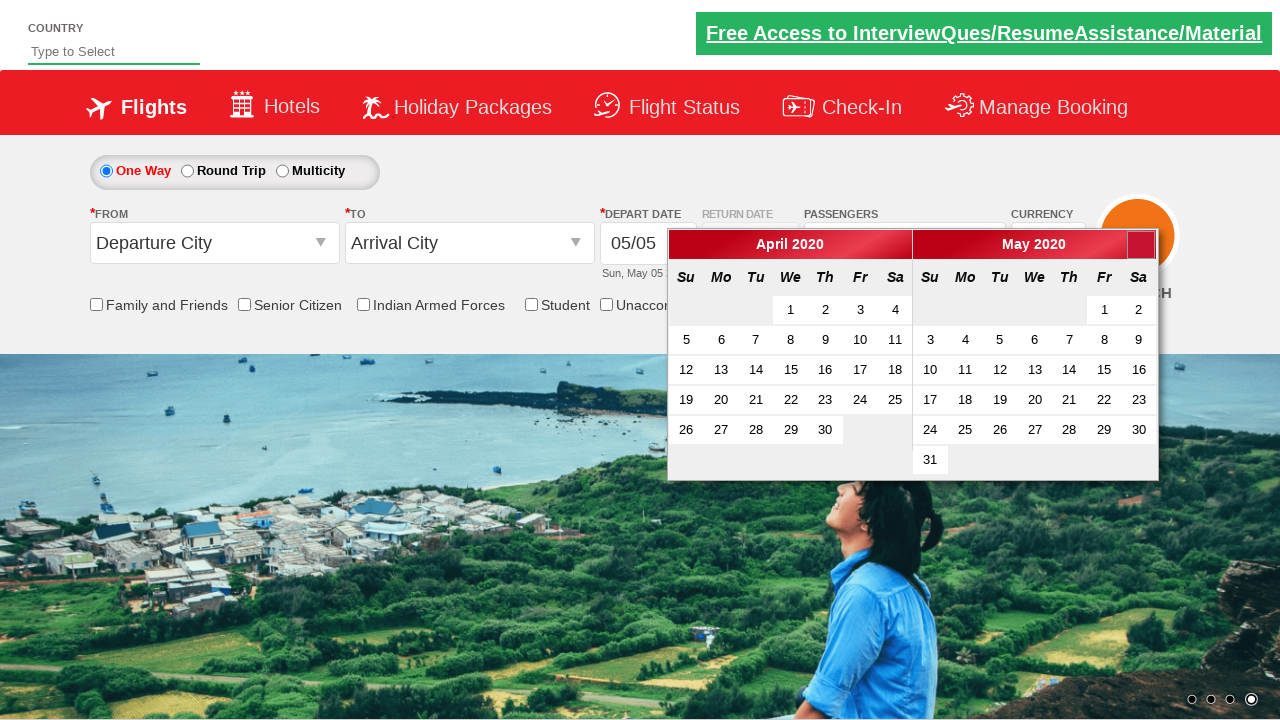

Retrieved current calendar month: April and year: 2020
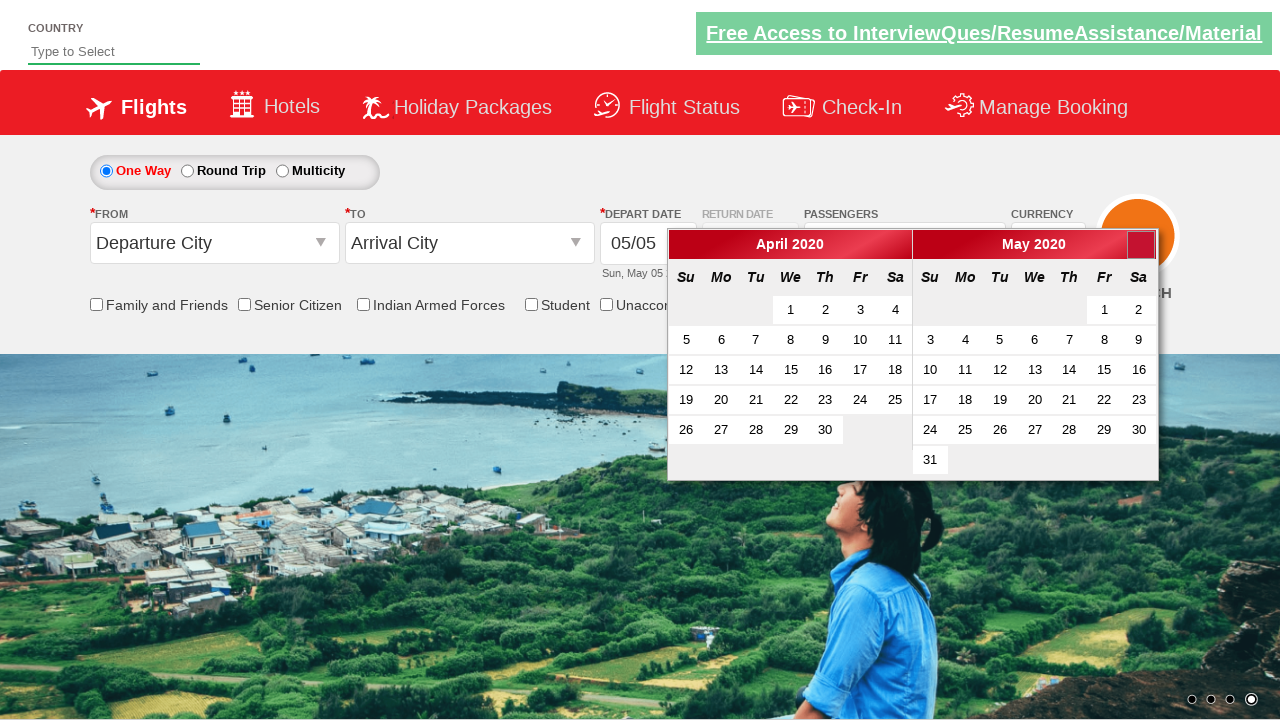

Clicked next month button to navigate forward in calendar at (1141, 245) on xpath=//*[@id='ui-datepicker-div']//div[2]//div//a
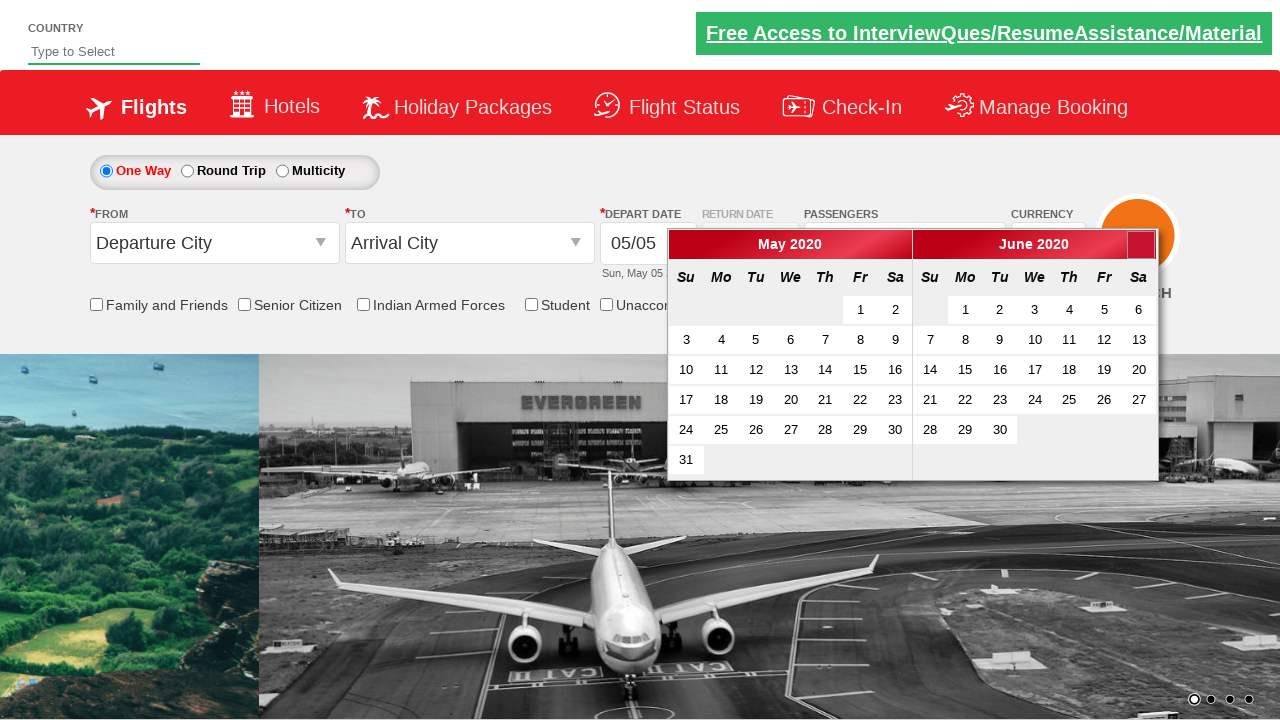

Retrieved current calendar month: May and year: 2020
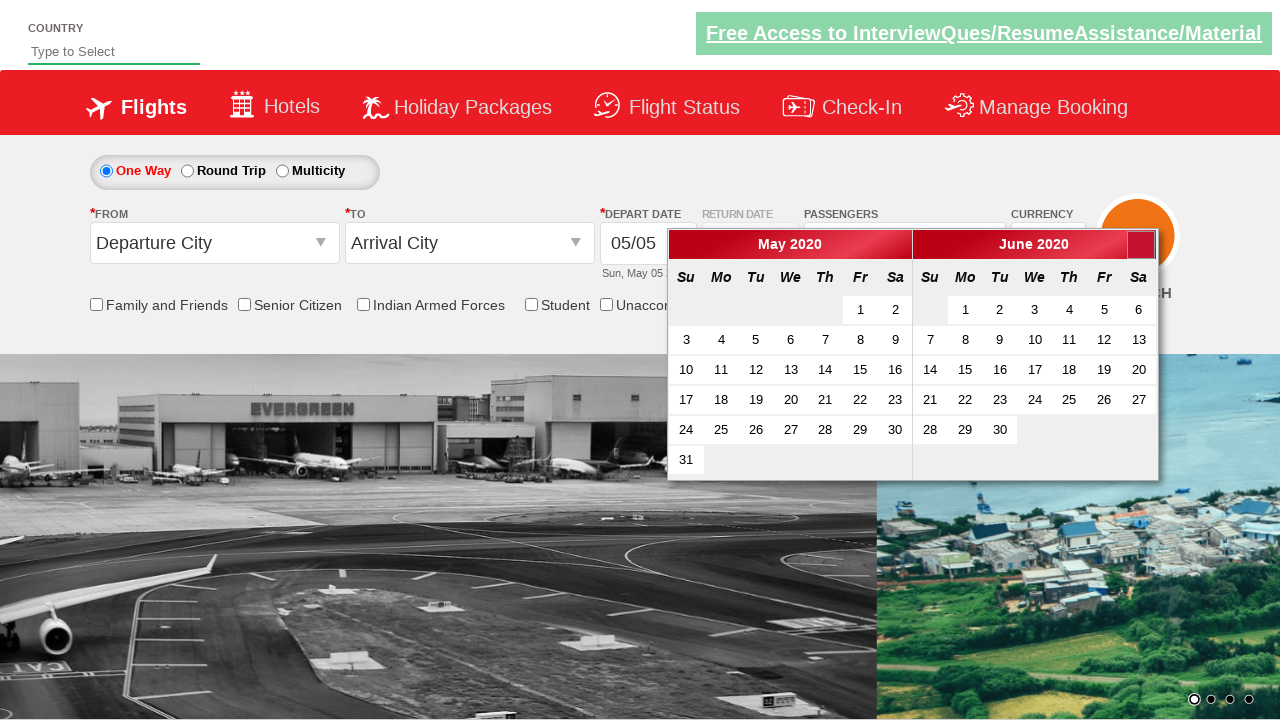

Clicked next month button to navigate forward in calendar at (1141, 245) on xpath=//*[@id='ui-datepicker-div']//div[2]//div//a
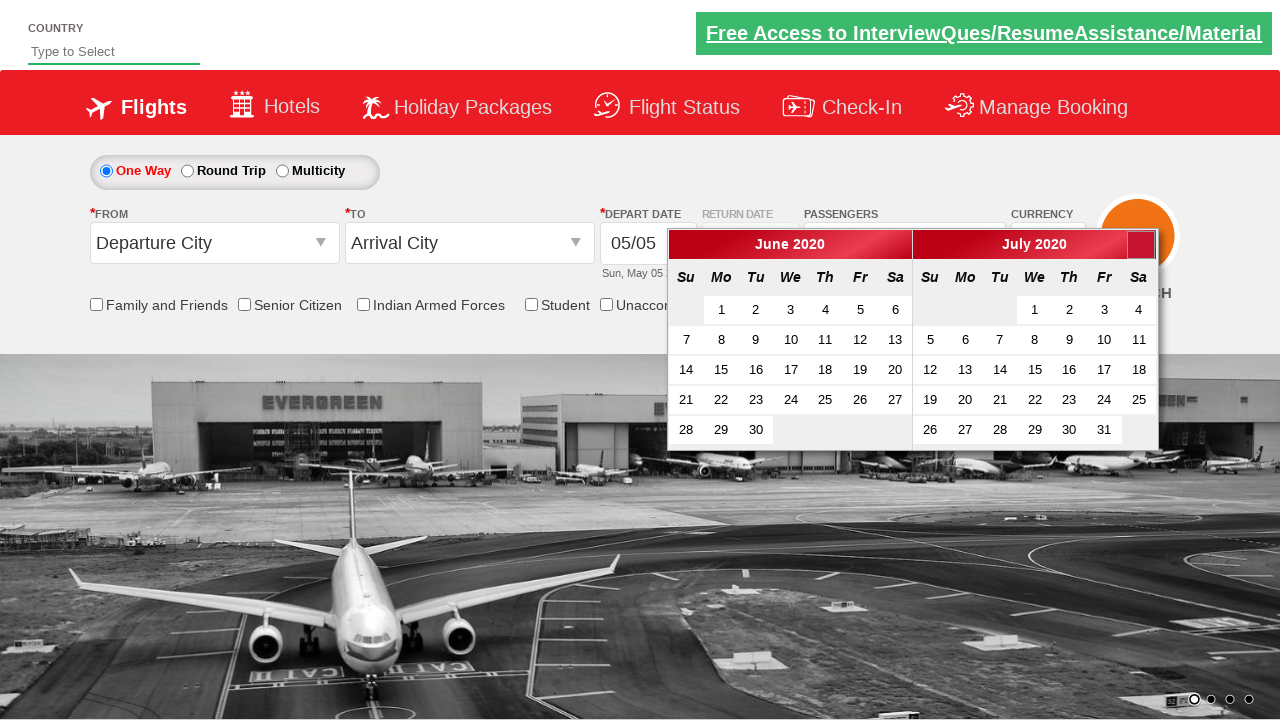

Retrieved current calendar month: June and year: 2020
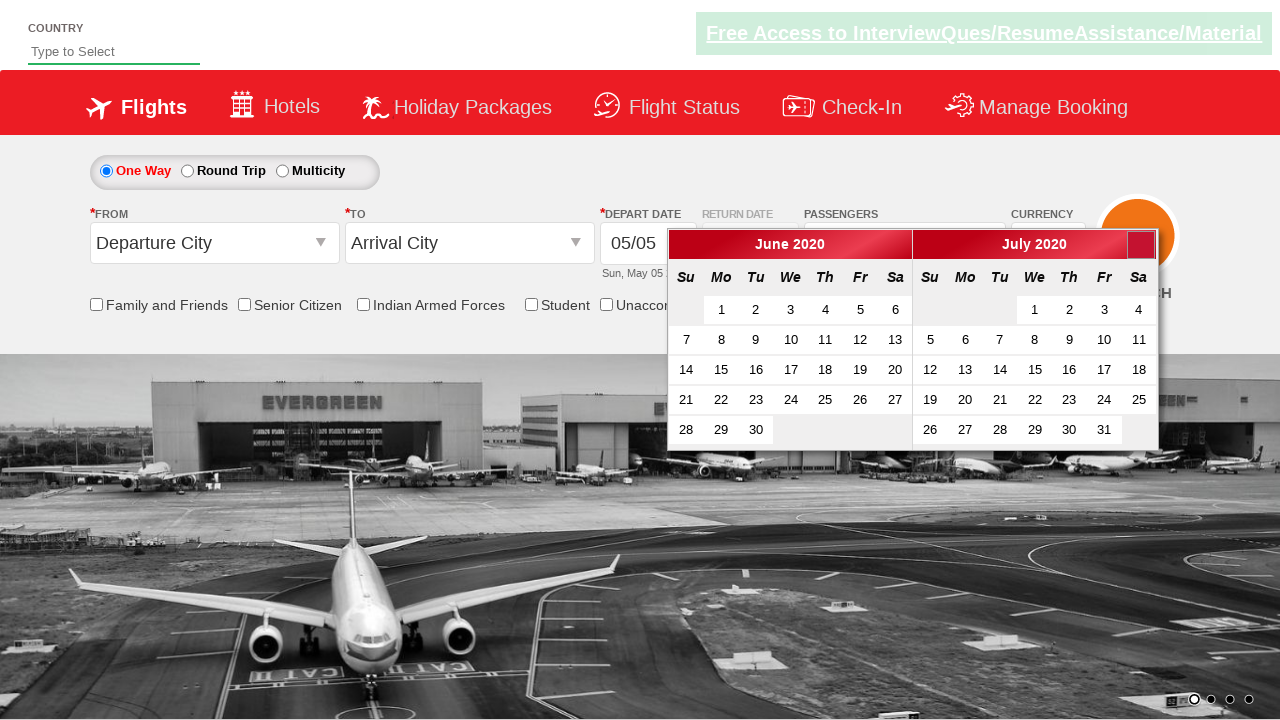

Clicked next month button to navigate forward in calendar at (1141, 245) on xpath=//*[@id='ui-datepicker-div']//div[2]//div//a
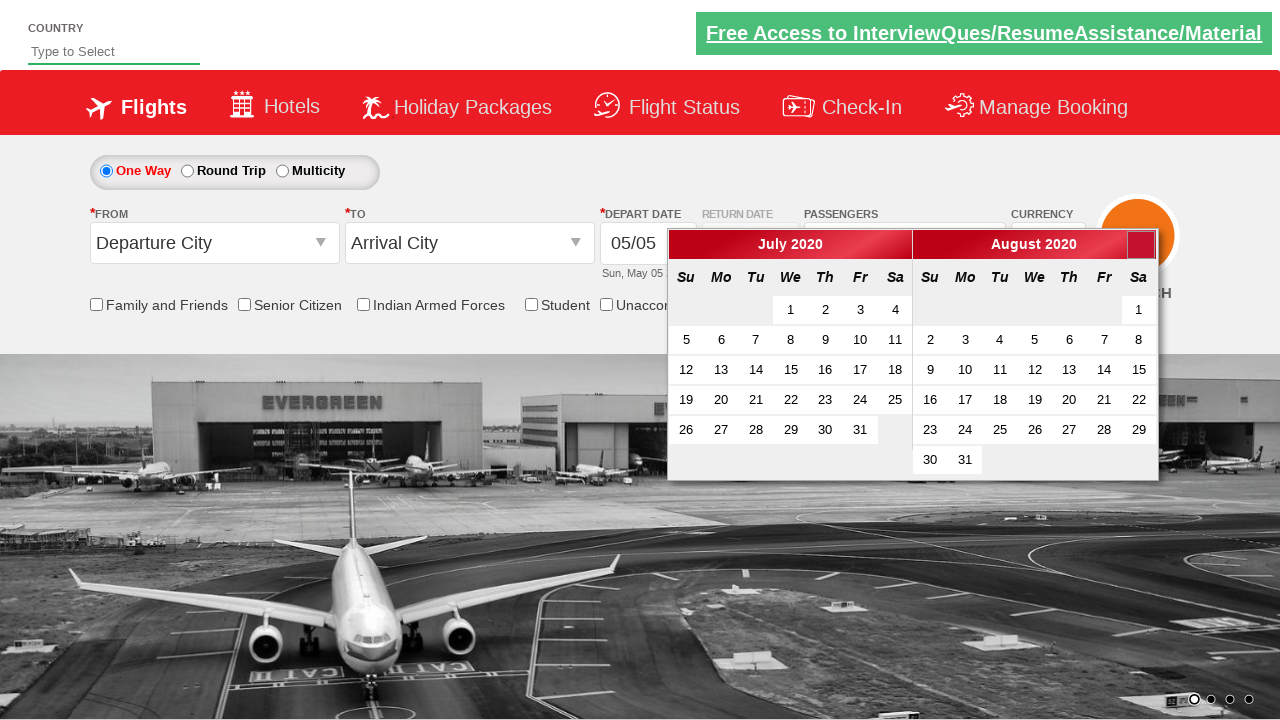

Retrieved current calendar month: July and year: 2020
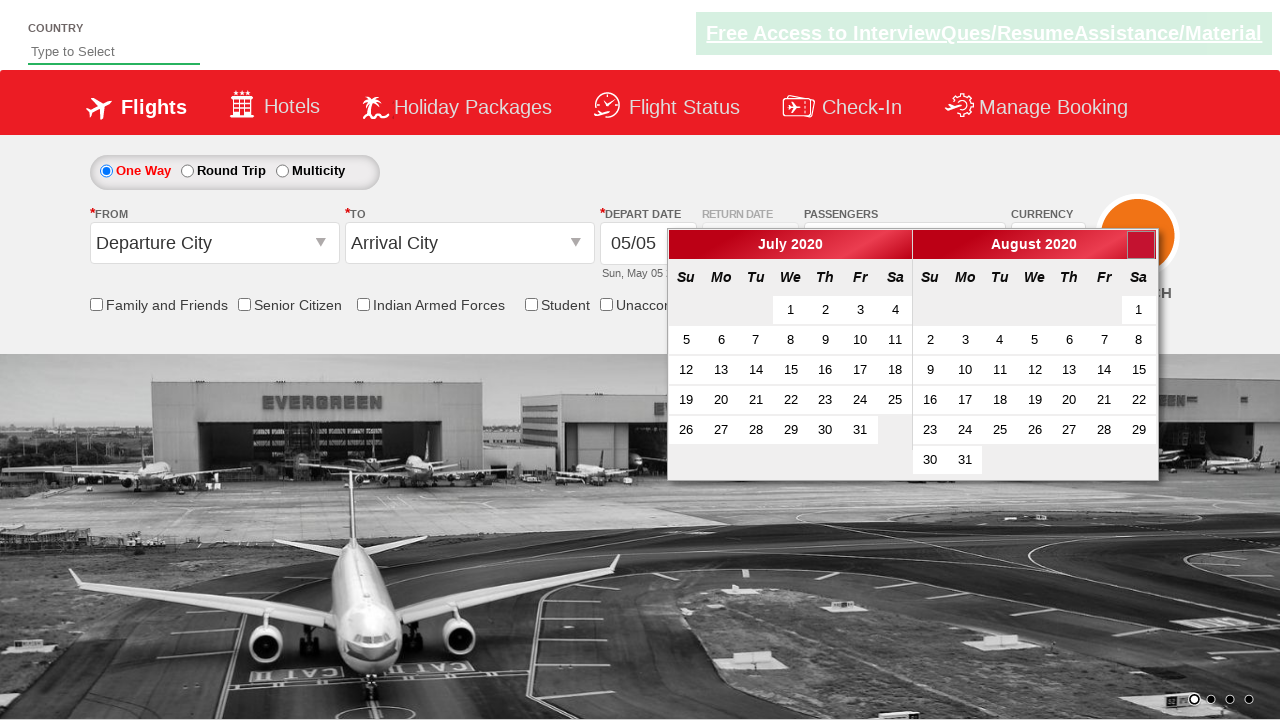

Clicked next month button to navigate forward in calendar at (1141, 245) on xpath=//*[@id='ui-datepicker-div']//div[2]//div//a
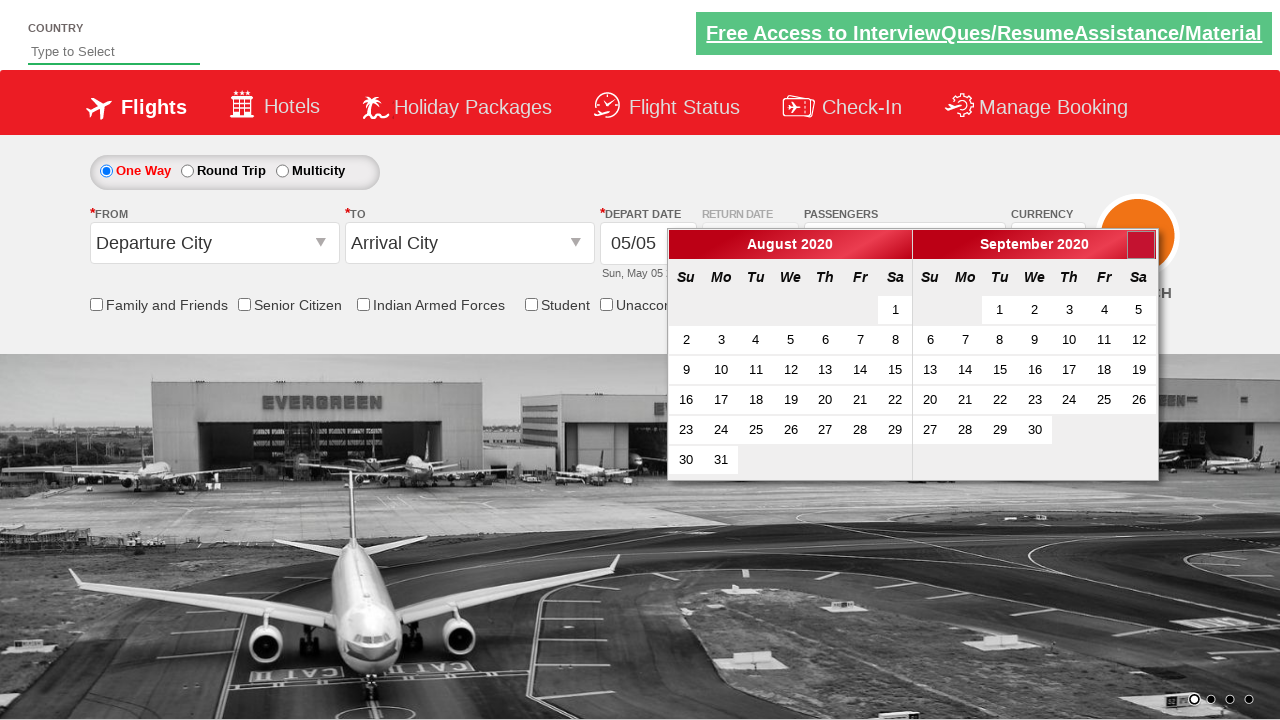

Retrieved current calendar month: August and year: 2020
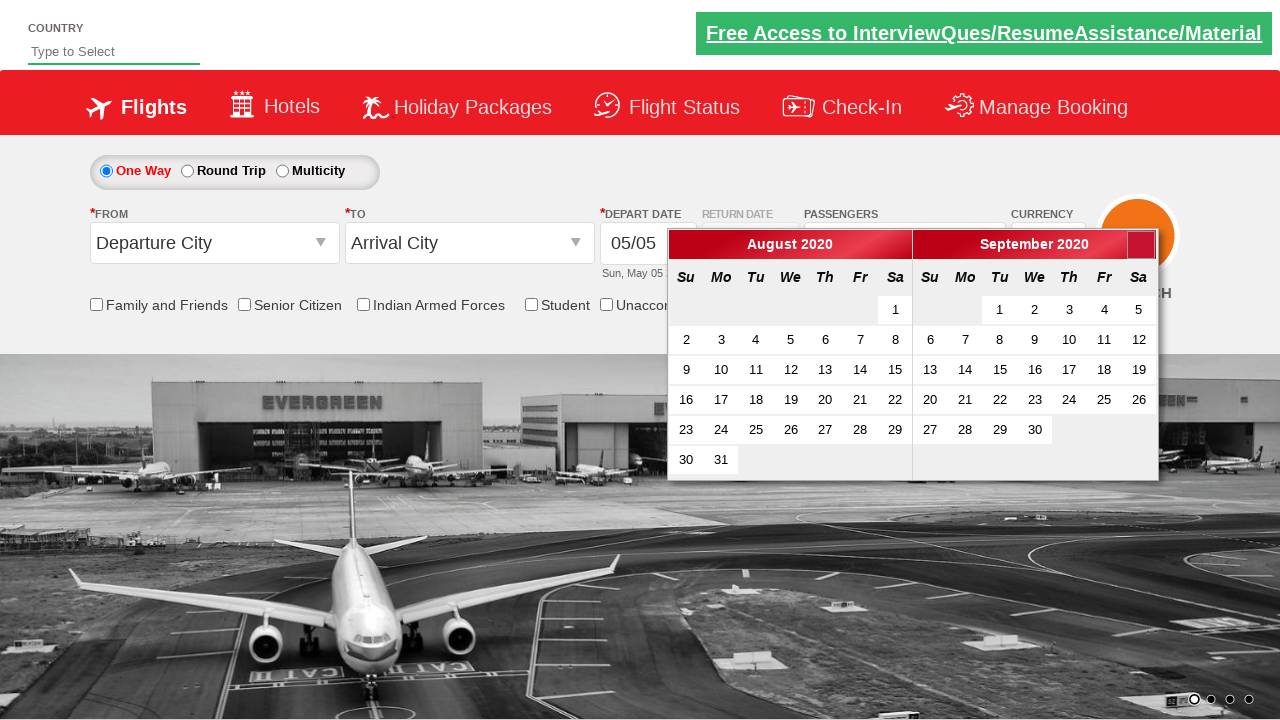

Clicked next month button to navigate forward in calendar at (1141, 245) on xpath=//*[@id='ui-datepicker-div']//div[2]//div//a
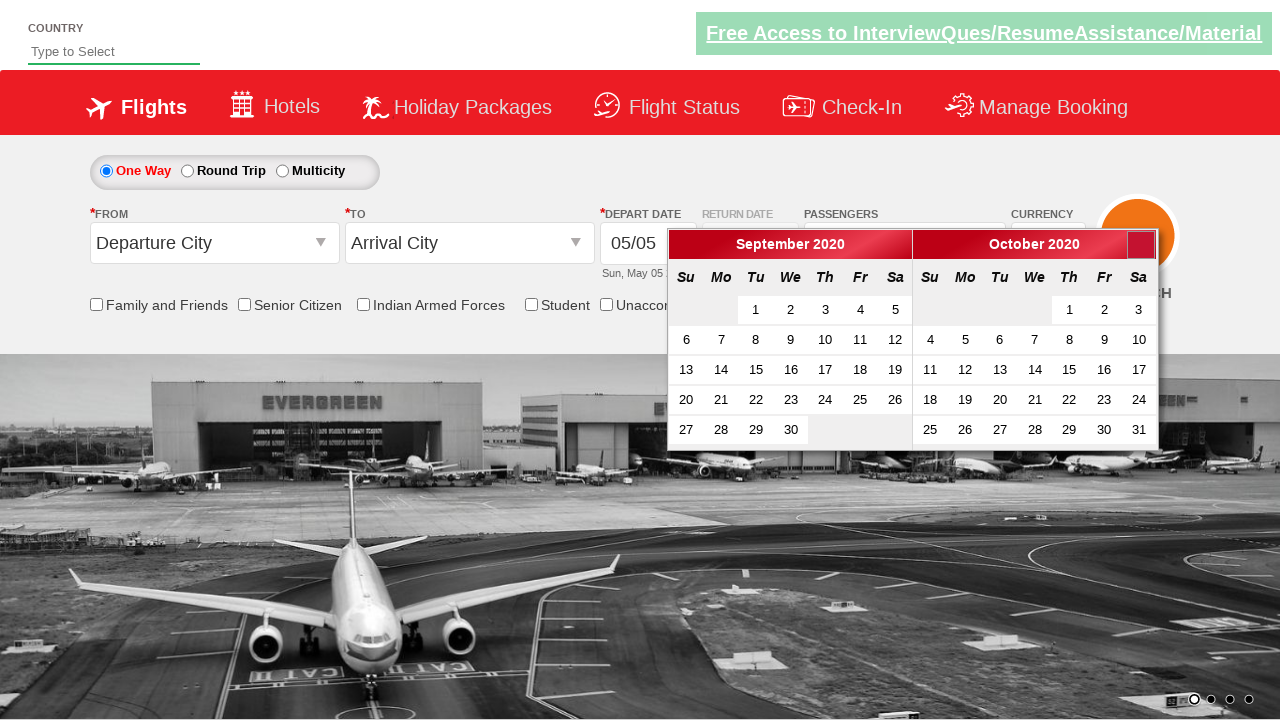

Retrieved current calendar month: September and year: 2020
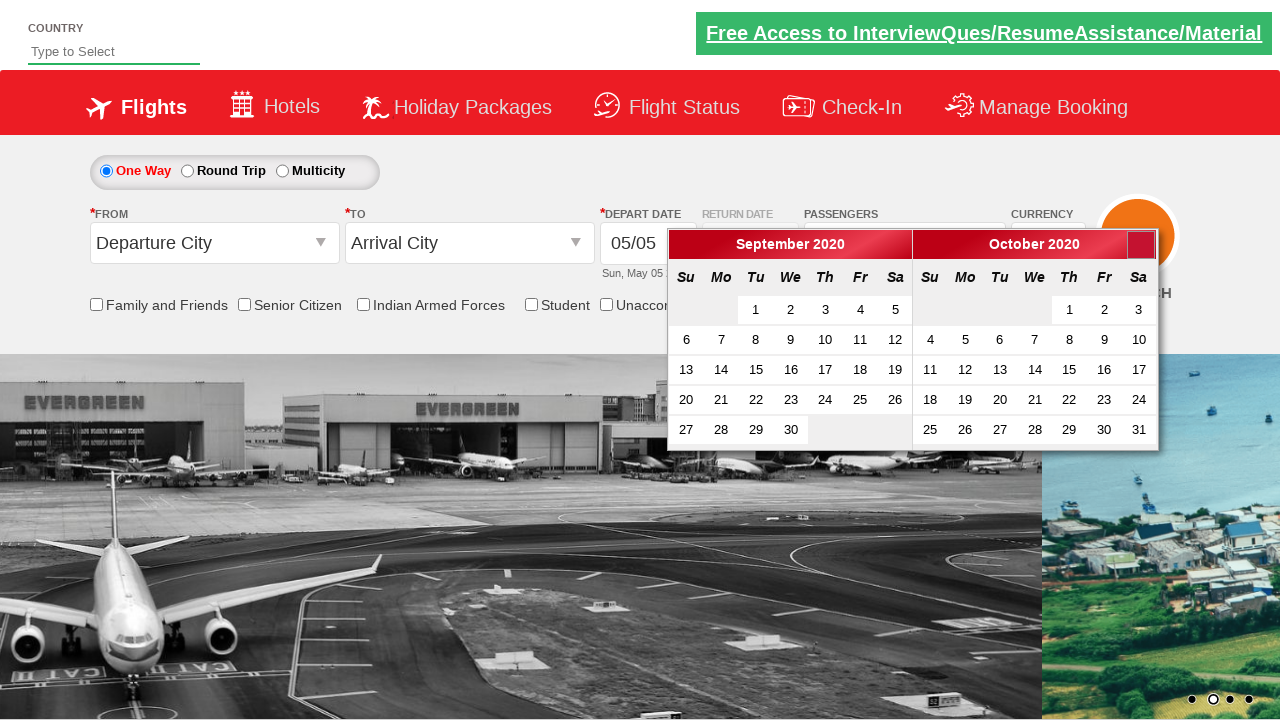

Clicked next month button to navigate forward in calendar at (1141, 245) on xpath=//*[@id='ui-datepicker-div']//div[2]//div//a
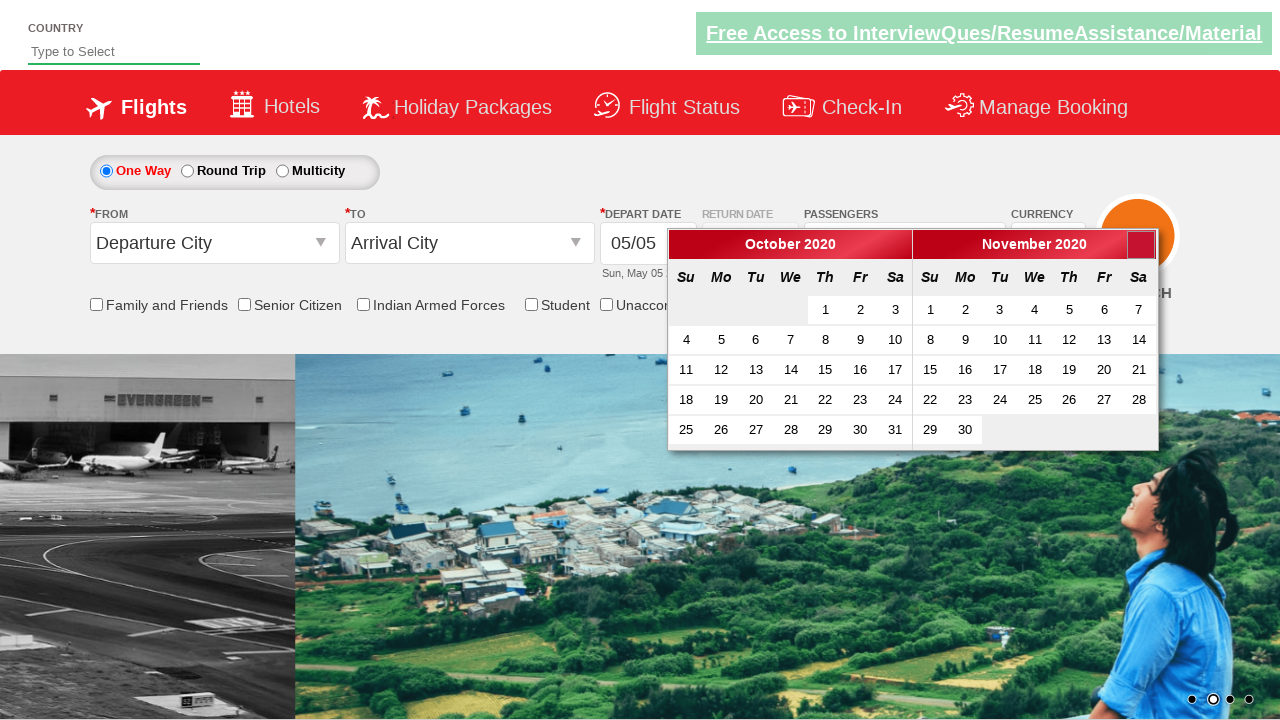

Retrieved current calendar month: October and year: 2020
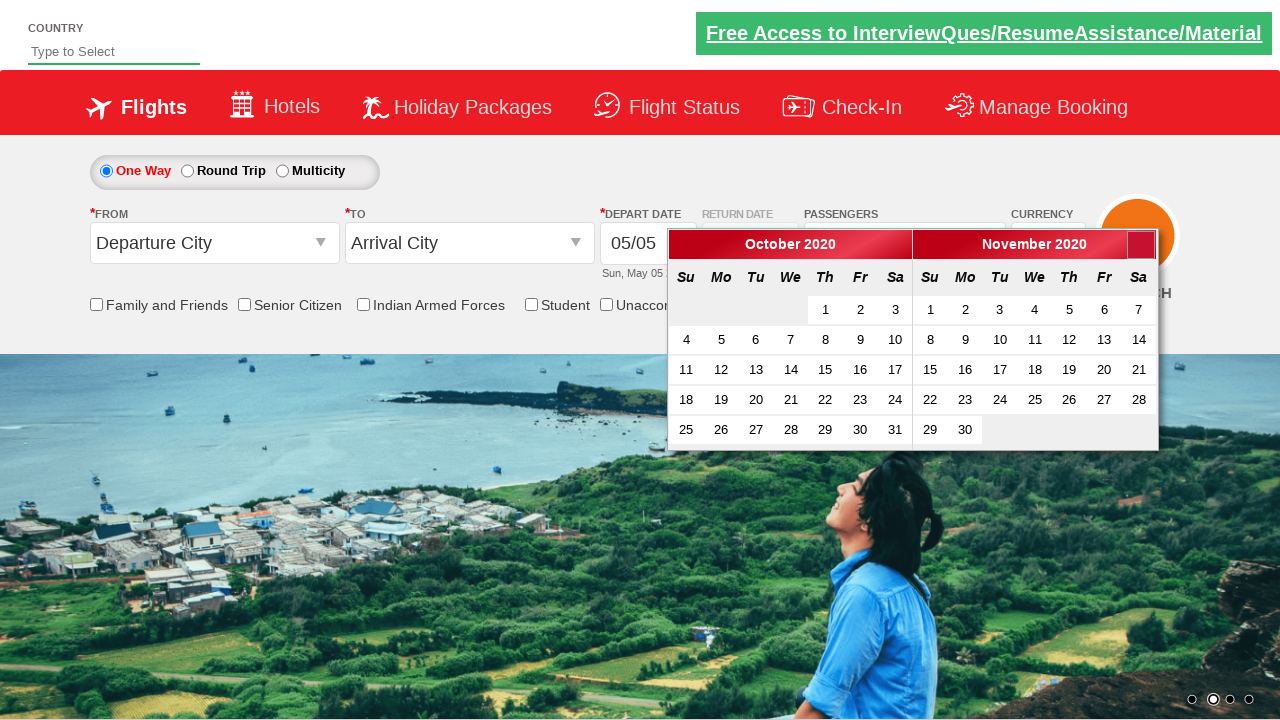

Clicked next month button to navigate forward in calendar at (1141, 245) on xpath=//*[@id='ui-datepicker-div']//div[2]//div//a
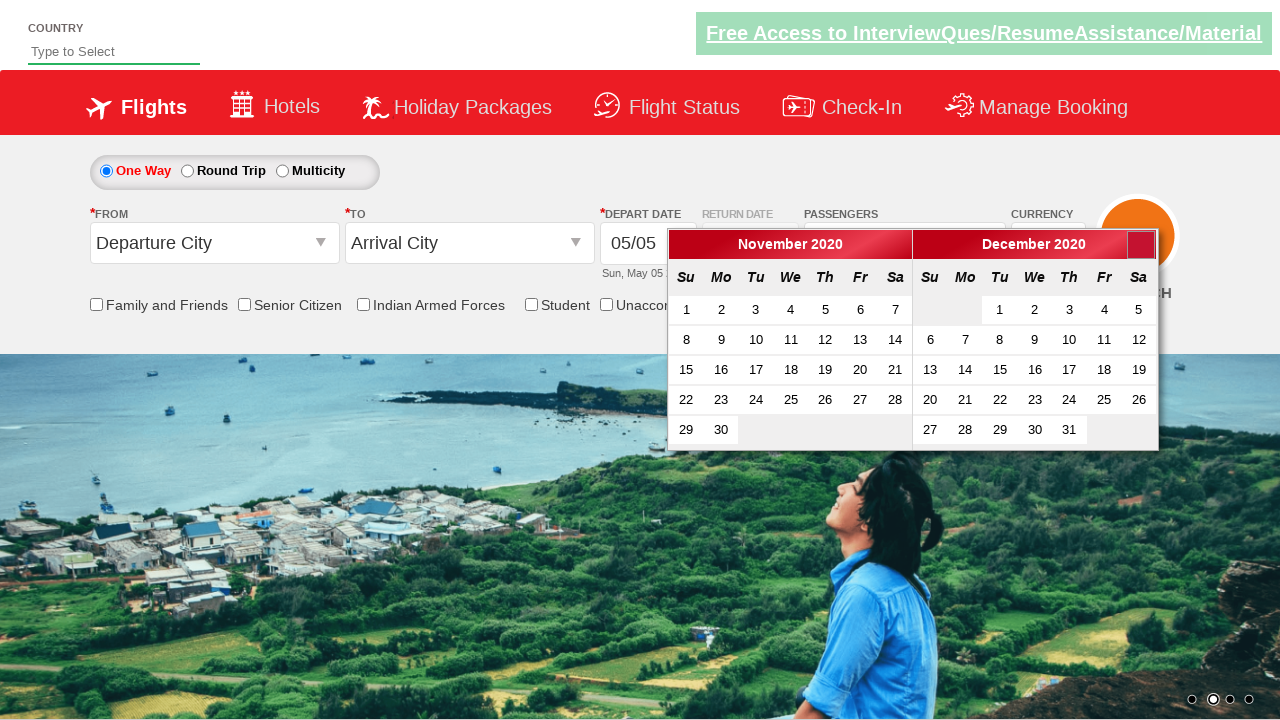

Retrieved current calendar month: November and year: 2020
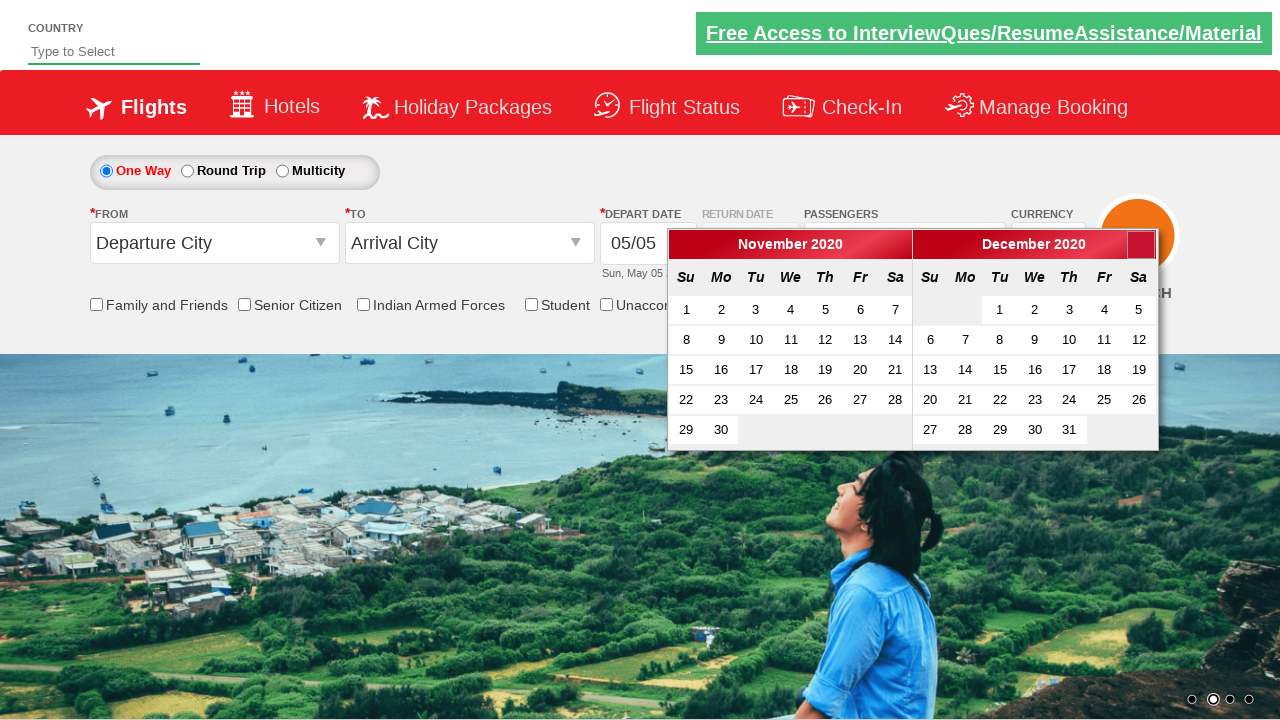

Clicked next month button to navigate forward in calendar at (1141, 245) on xpath=//*[@id='ui-datepicker-div']//div[2]//div//a
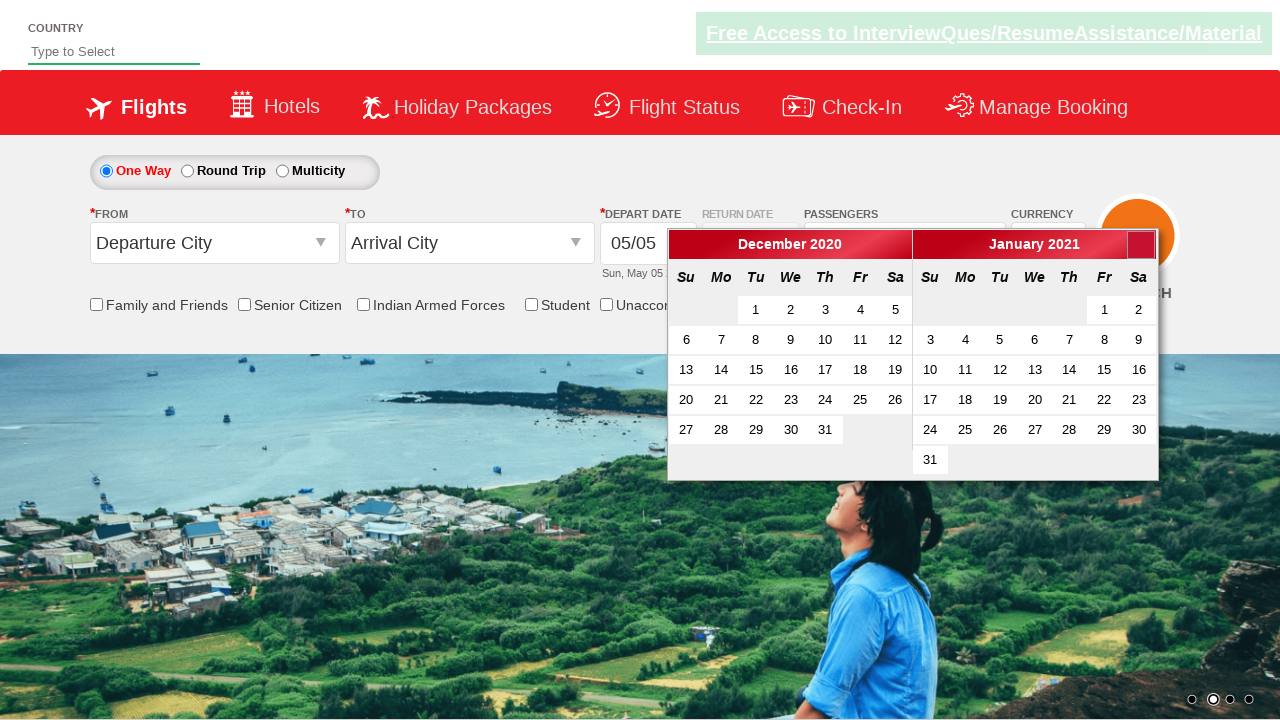

Retrieved current calendar month: December and year: 2020
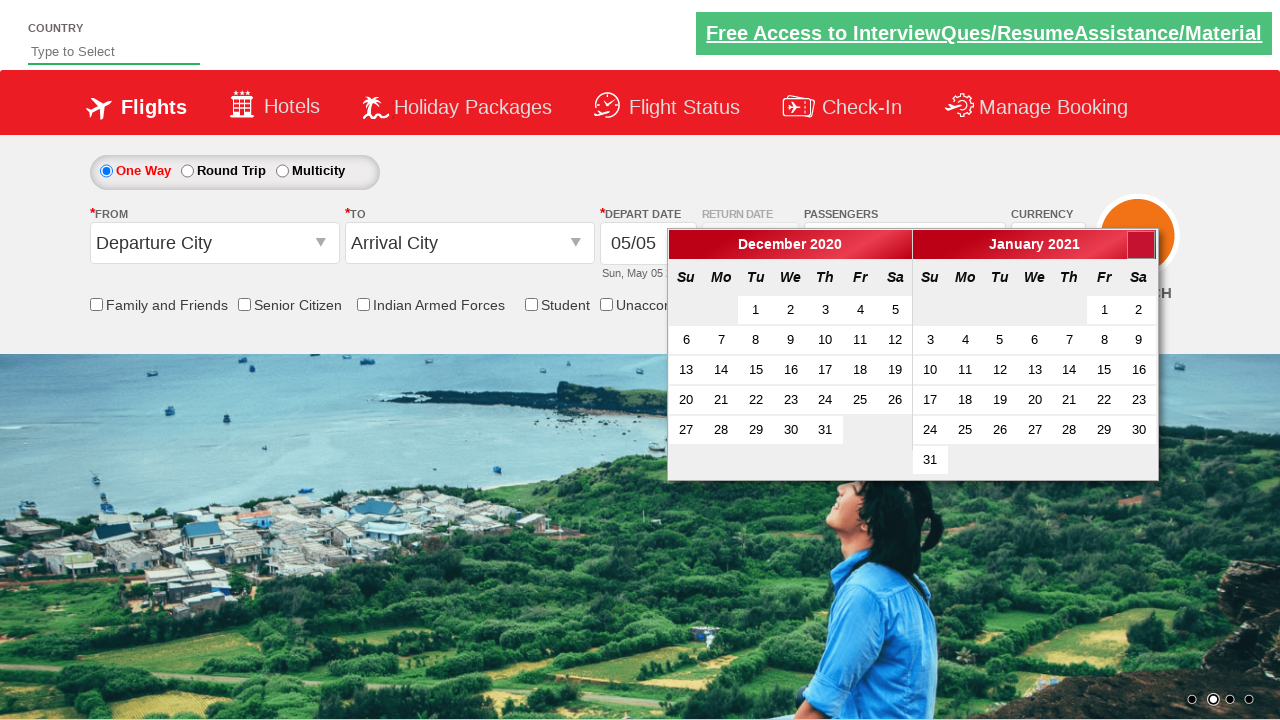

Clicked next month button to navigate forward in calendar at (1141, 245) on xpath=//*[@id='ui-datepicker-div']//div[2]//div//a
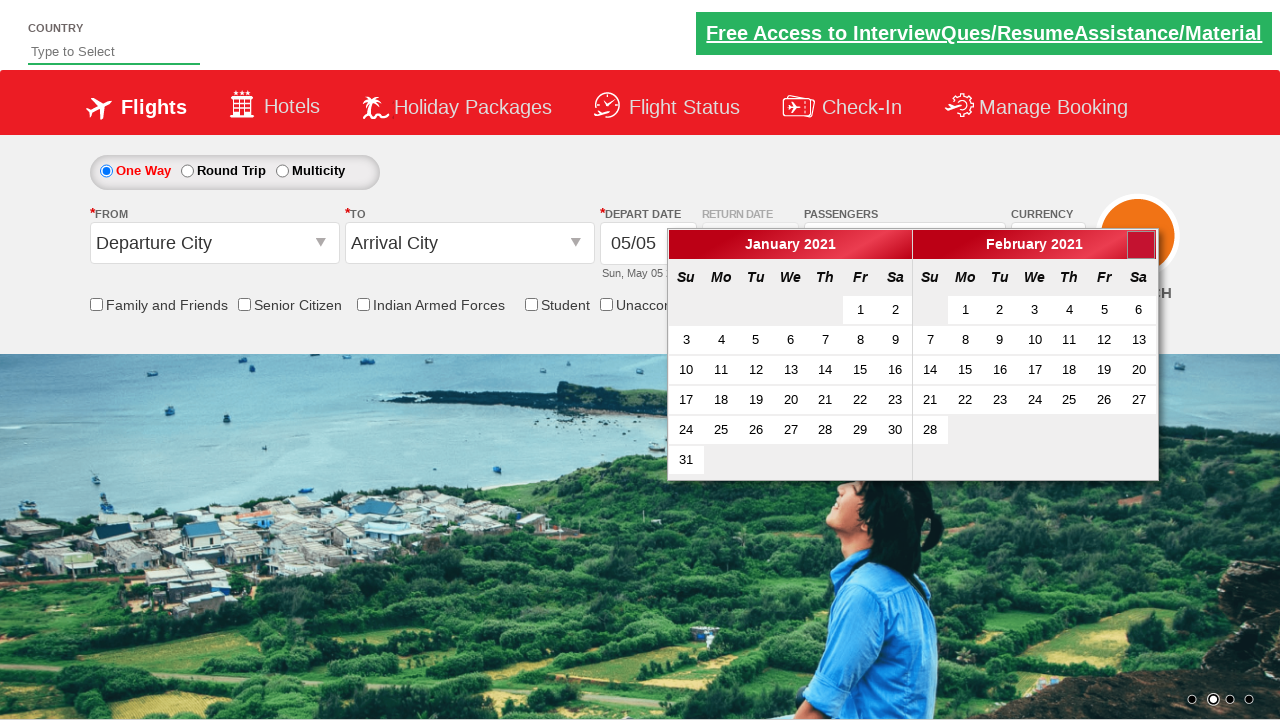

Retrieved current calendar month: January and year: 2021
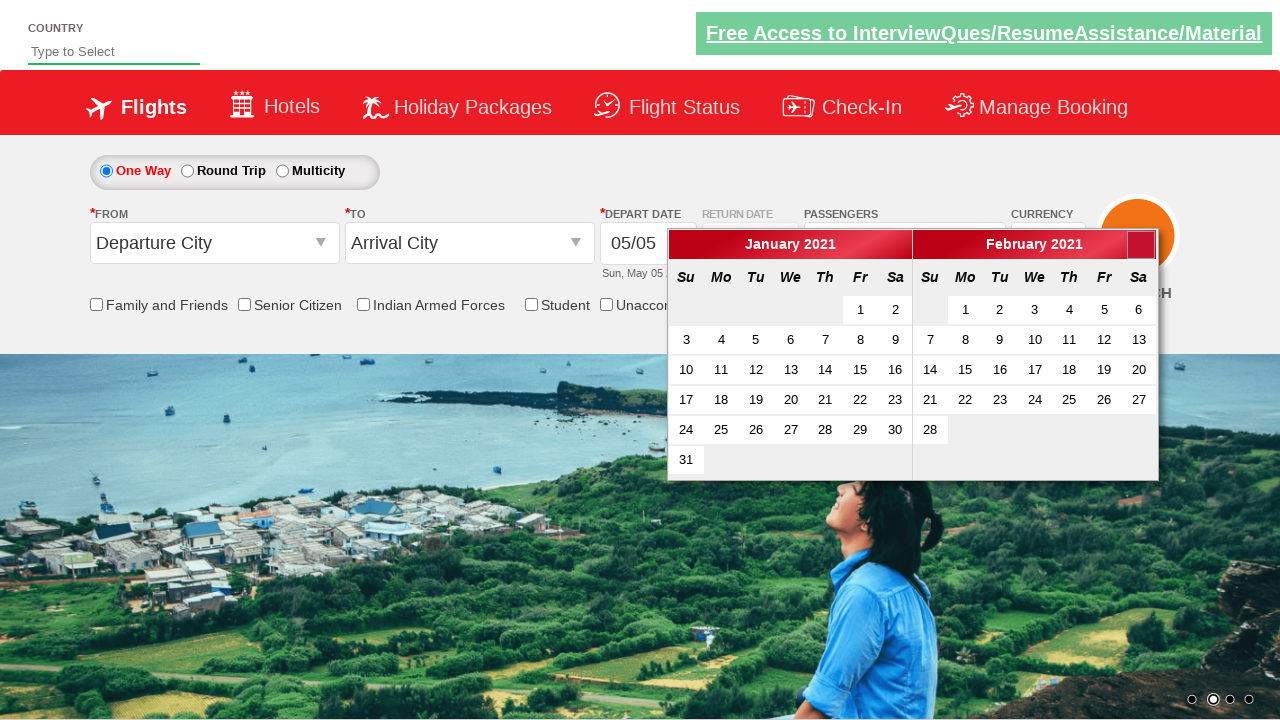

Clicked next month button to navigate forward in calendar at (1141, 245) on xpath=//*[@id='ui-datepicker-div']//div[2]//div//a
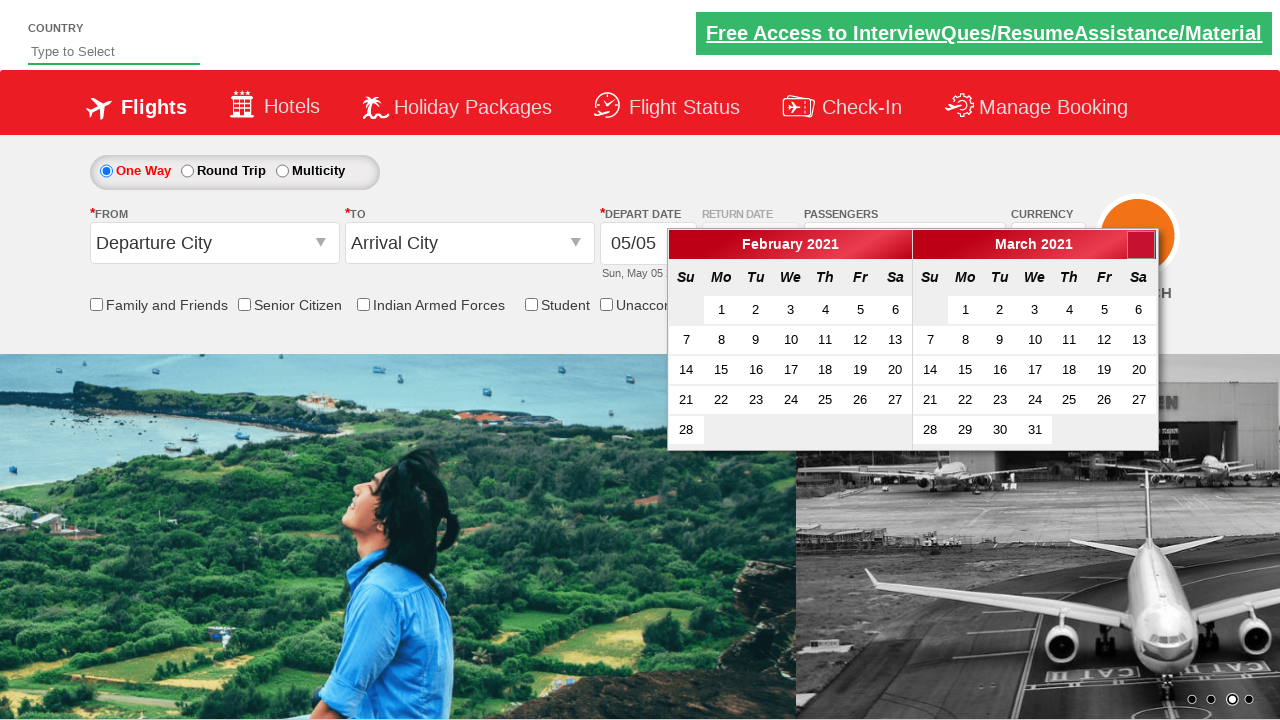

Retrieved current calendar month: February and year: 2021
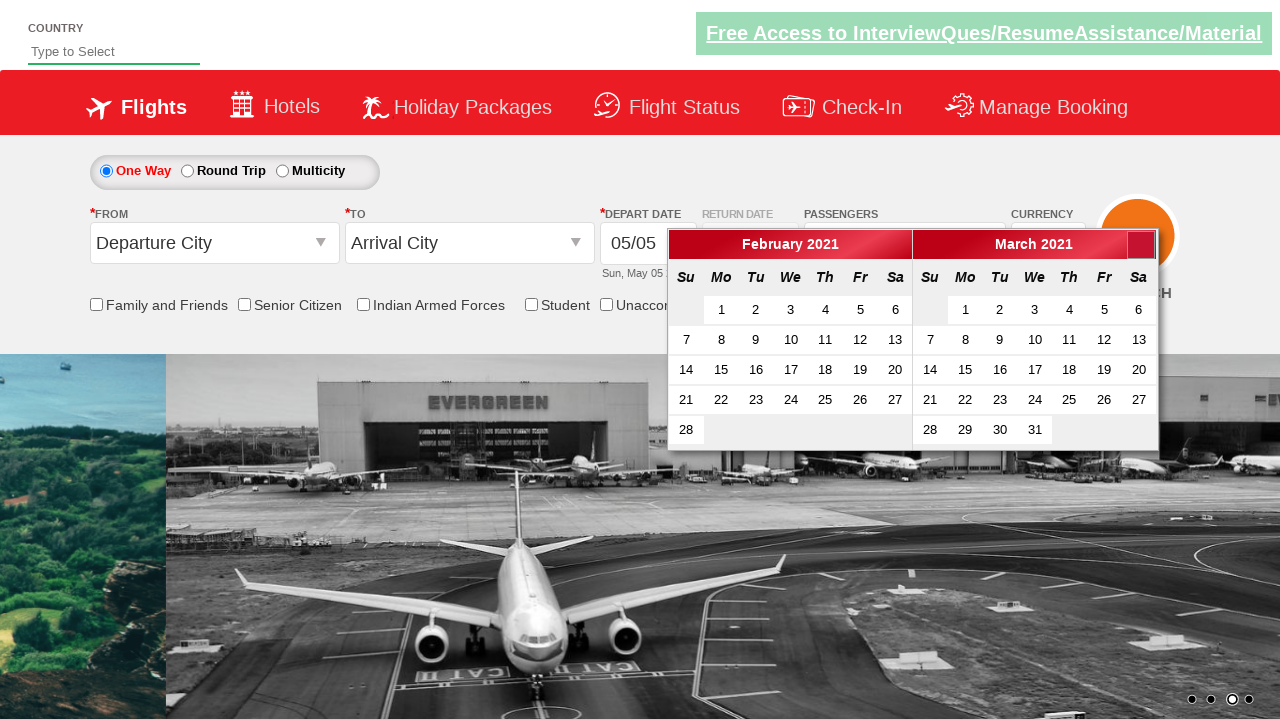

Clicked next month button to navigate forward in calendar at (1141, 245) on xpath=//*[@id='ui-datepicker-div']//div[2]//div//a
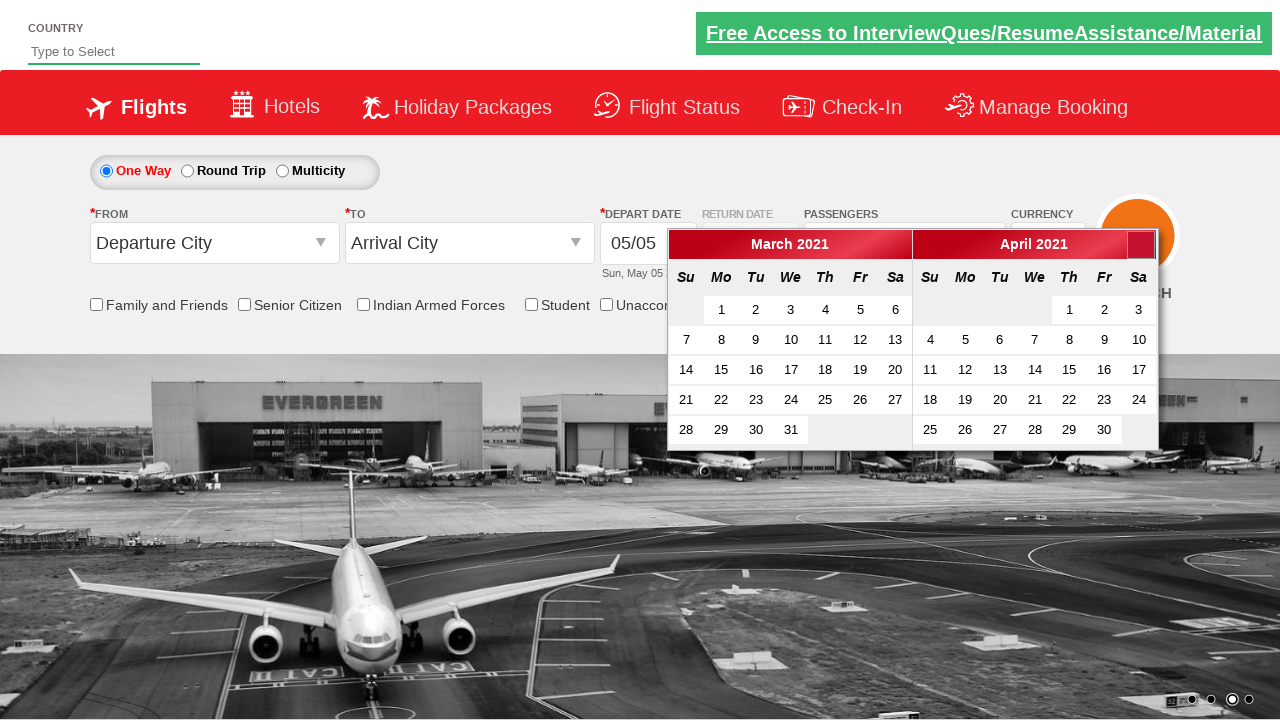

Retrieved current calendar month: March and year: 2021
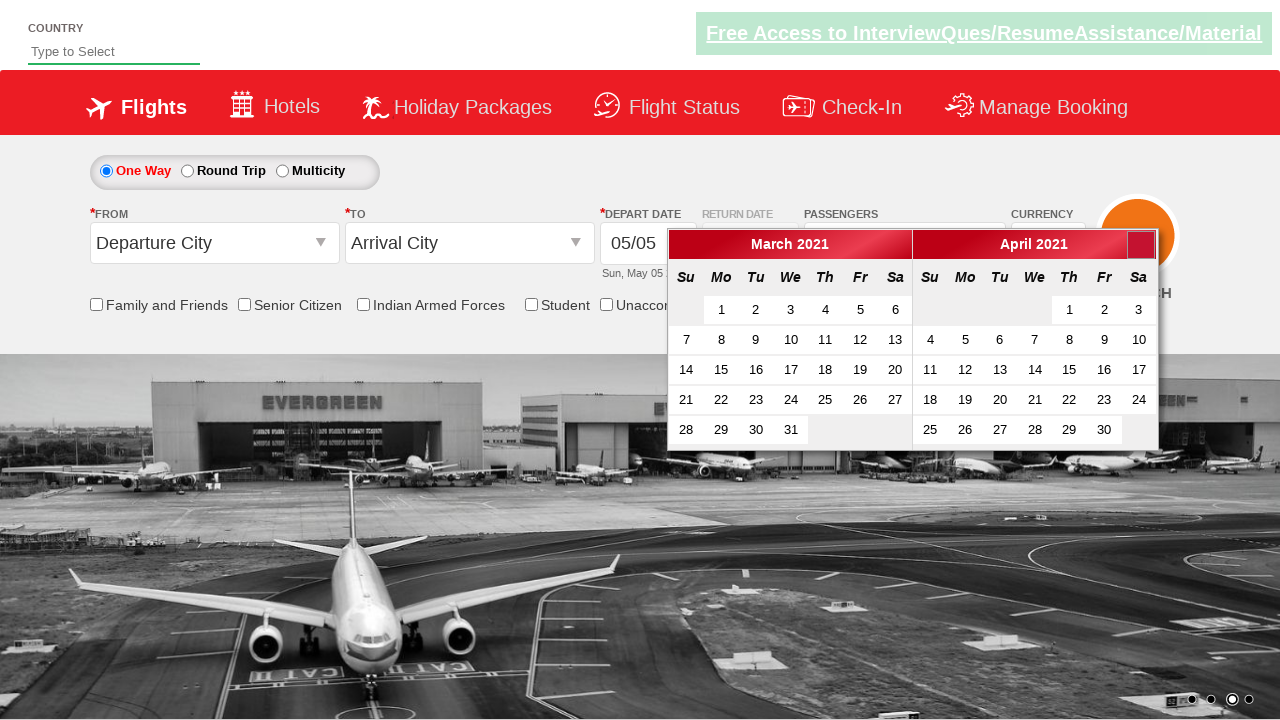

Clicked next month button to navigate forward in calendar at (1141, 245) on xpath=//*[@id='ui-datepicker-div']//div[2]//div//a
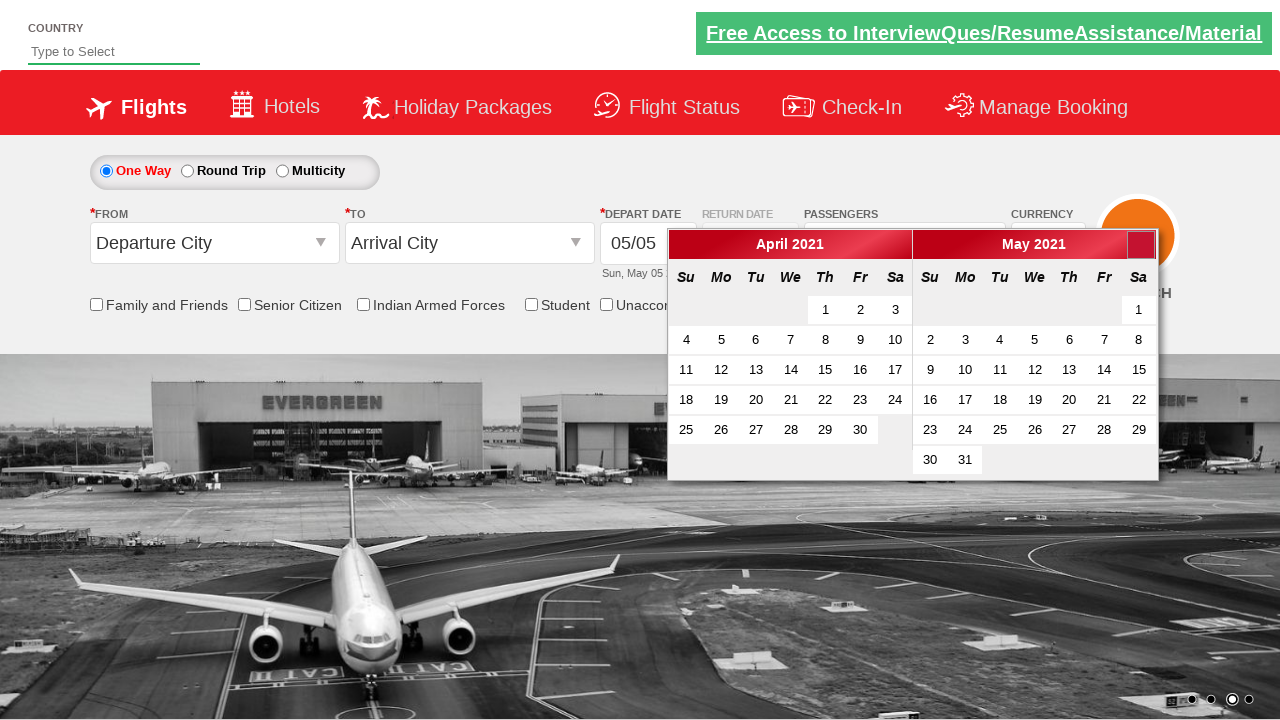

Retrieved current calendar month: April and year: 2021
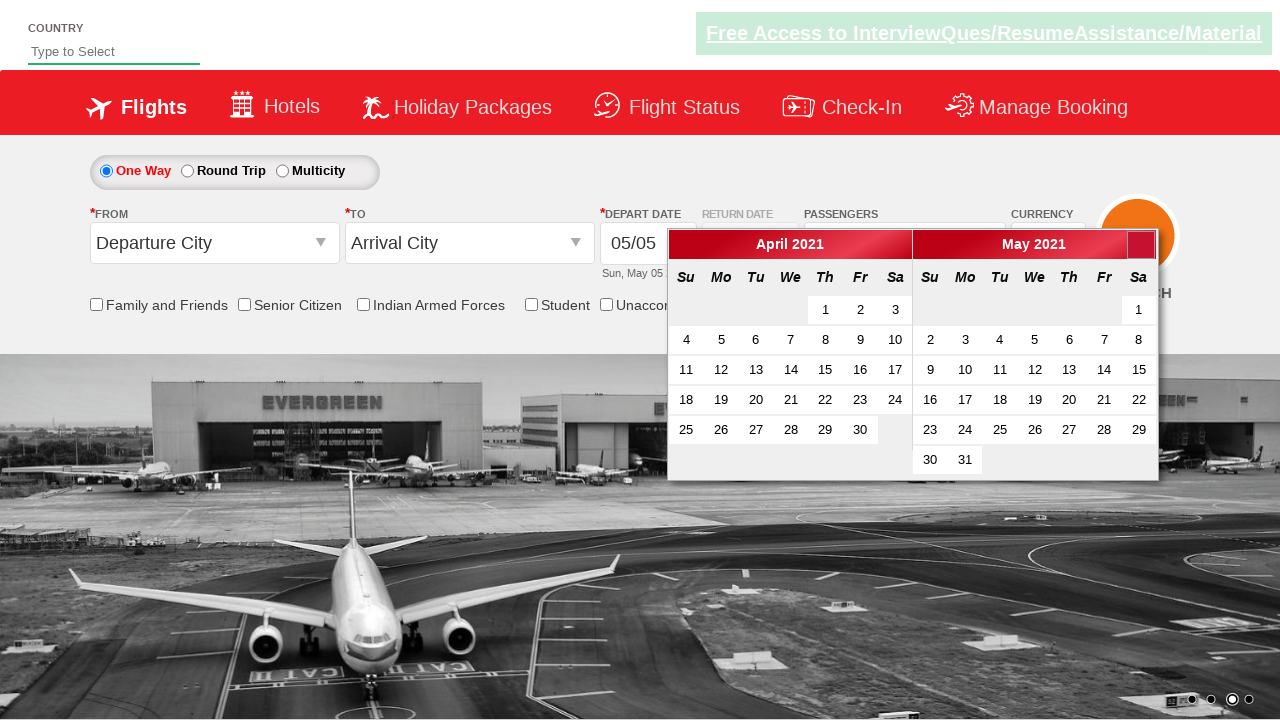

Clicked next month button to navigate forward in calendar at (1141, 245) on xpath=//*[@id='ui-datepicker-div']//div[2]//div//a
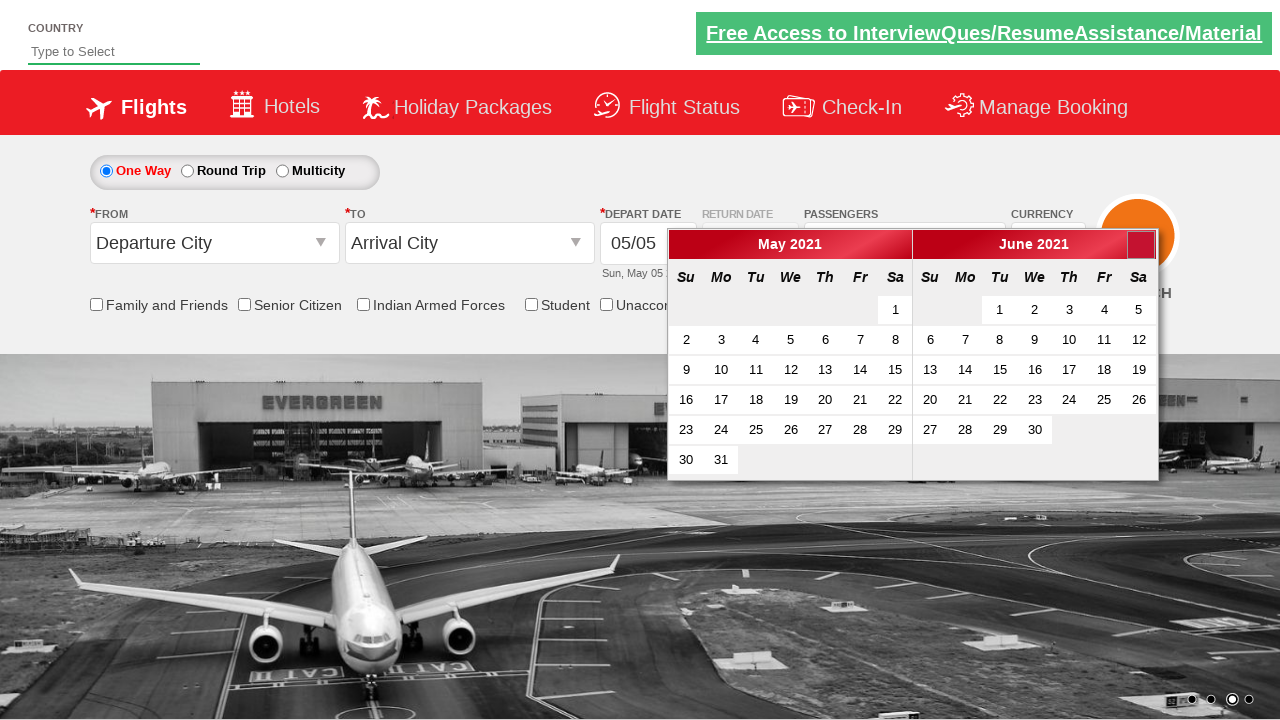

Retrieved current calendar month: May and year: 2021
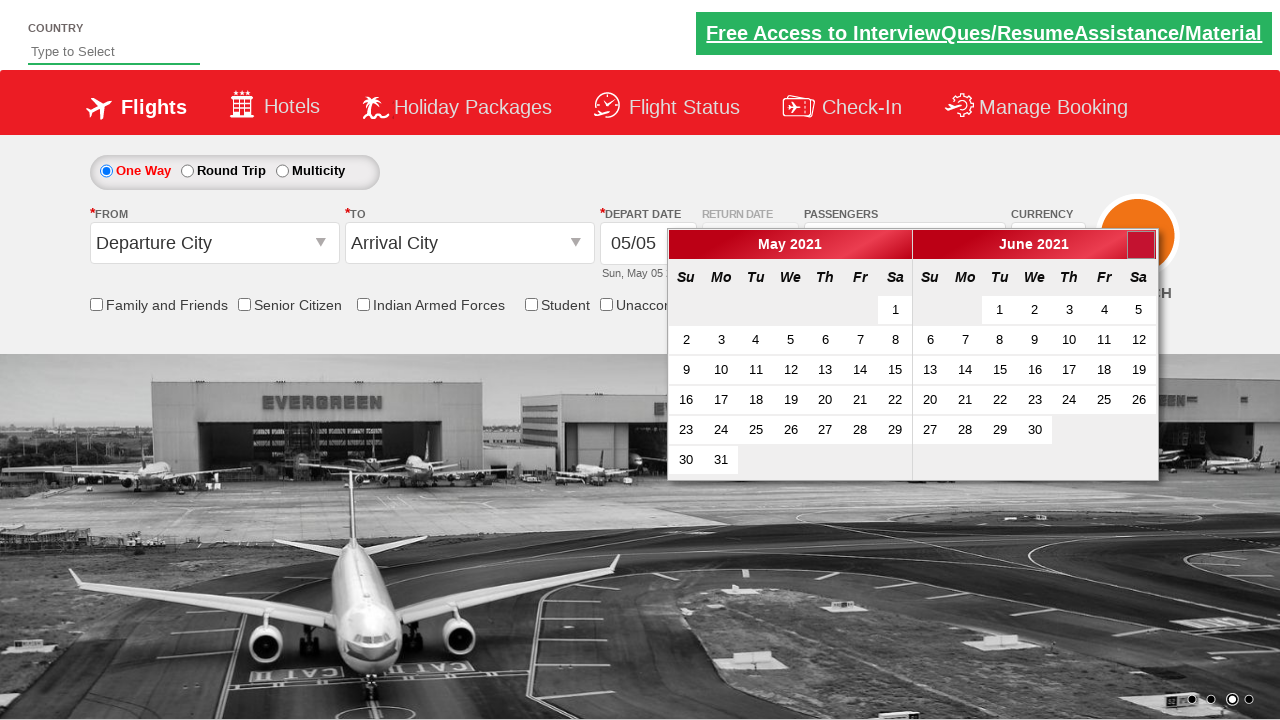

Clicked next month button to navigate forward in calendar at (1141, 245) on xpath=//*[@id='ui-datepicker-div']//div[2]//div//a
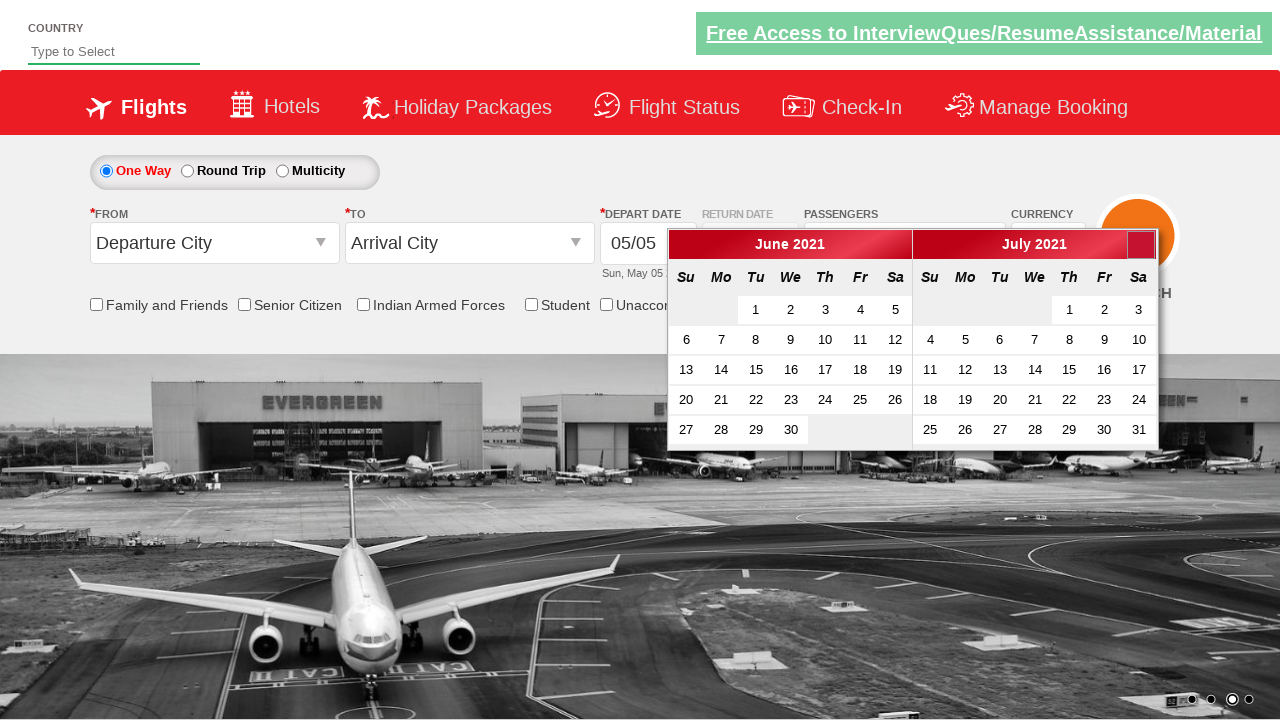

Retrieved current calendar month: June and year: 2021
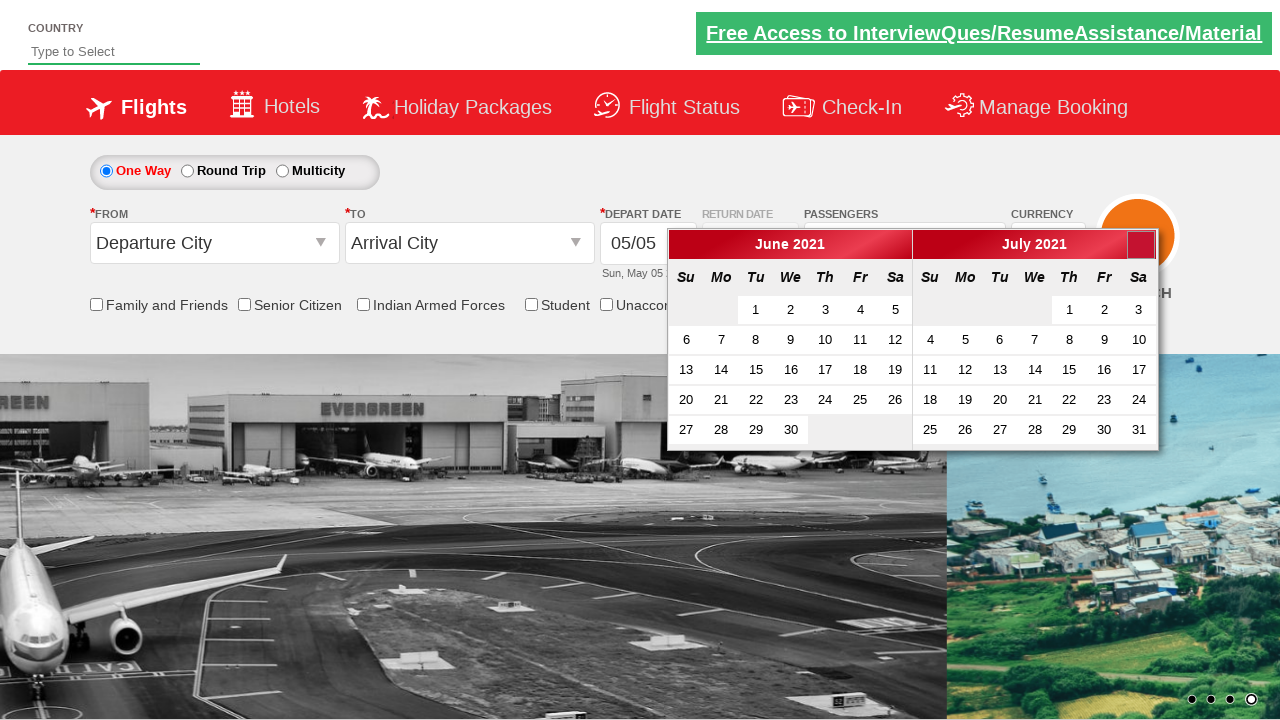

Clicked next month button to navigate forward in calendar at (1141, 245) on xpath=//*[@id='ui-datepicker-div']//div[2]//div//a
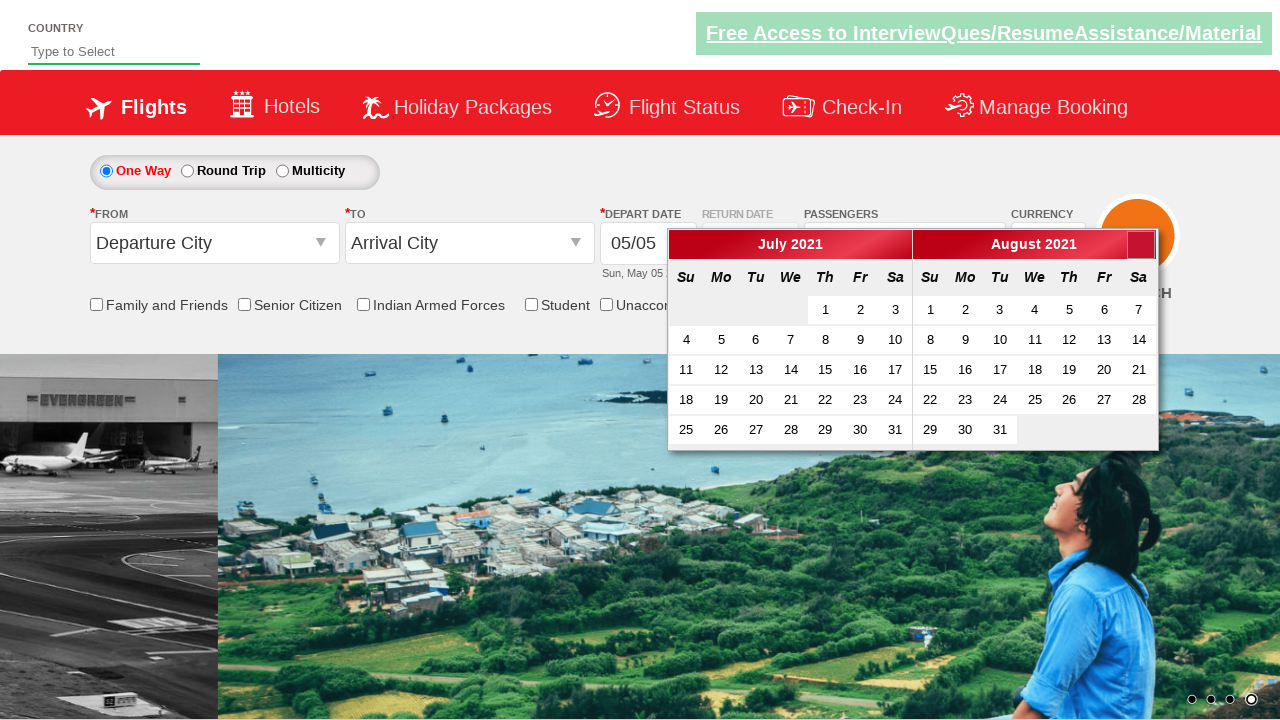

Retrieved current calendar month: July and year: 2021
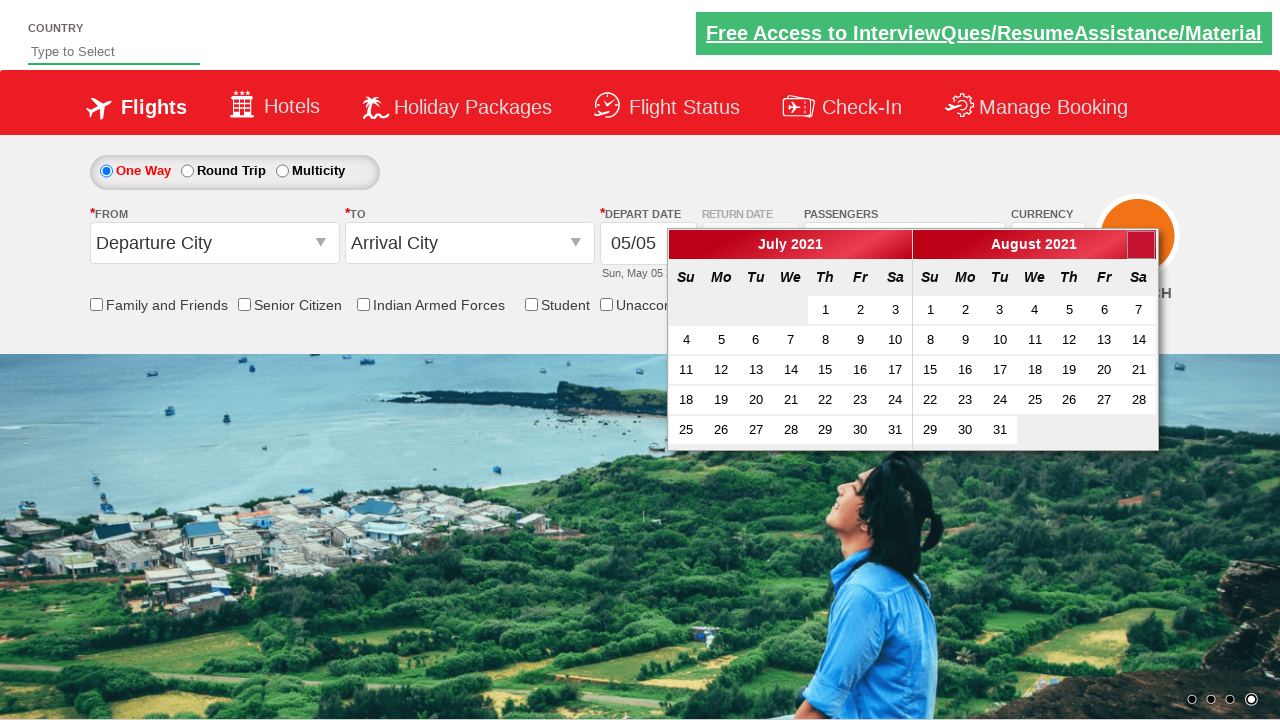

Clicked next month button to navigate forward in calendar at (1141, 245) on xpath=//*[@id='ui-datepicker-div']//div[2]//div//a
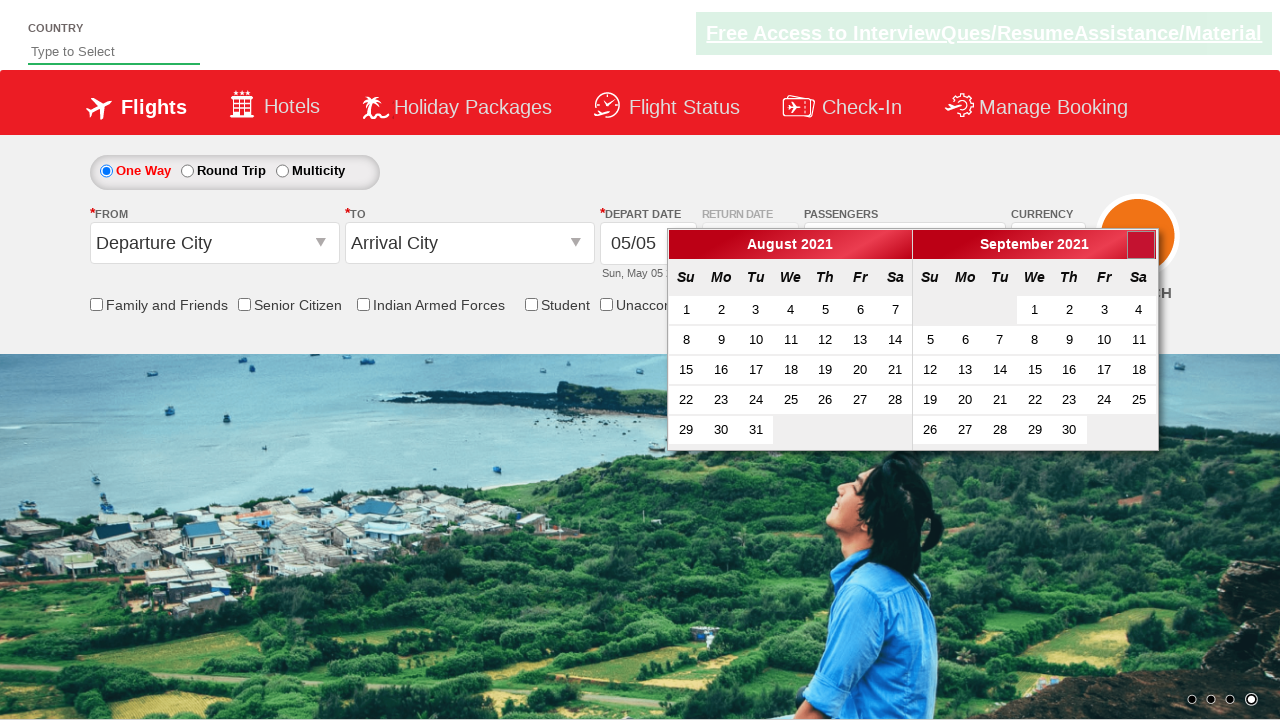

Retrieved current calendar month: August and year: 2021
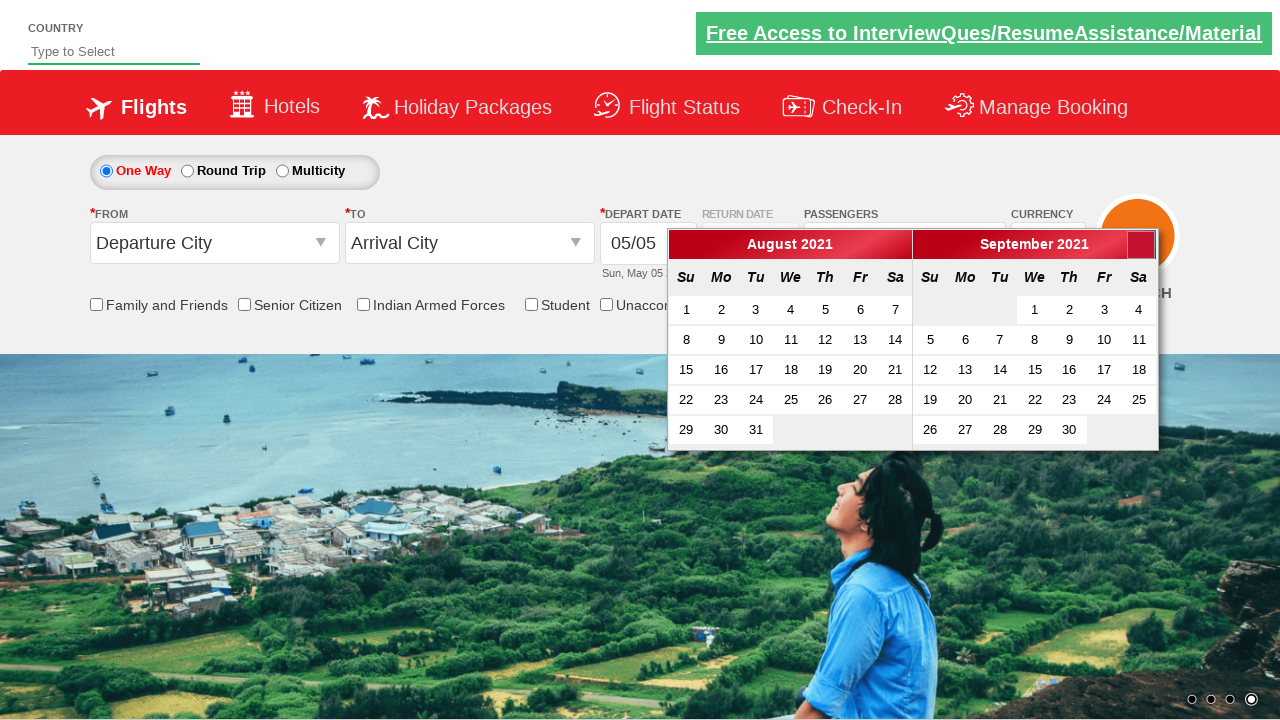

Clicked next month button to navigate forward in calendar at (1141, 245) on xpath=//*[@id='ui-datepicker-div']//div[2]//div//a
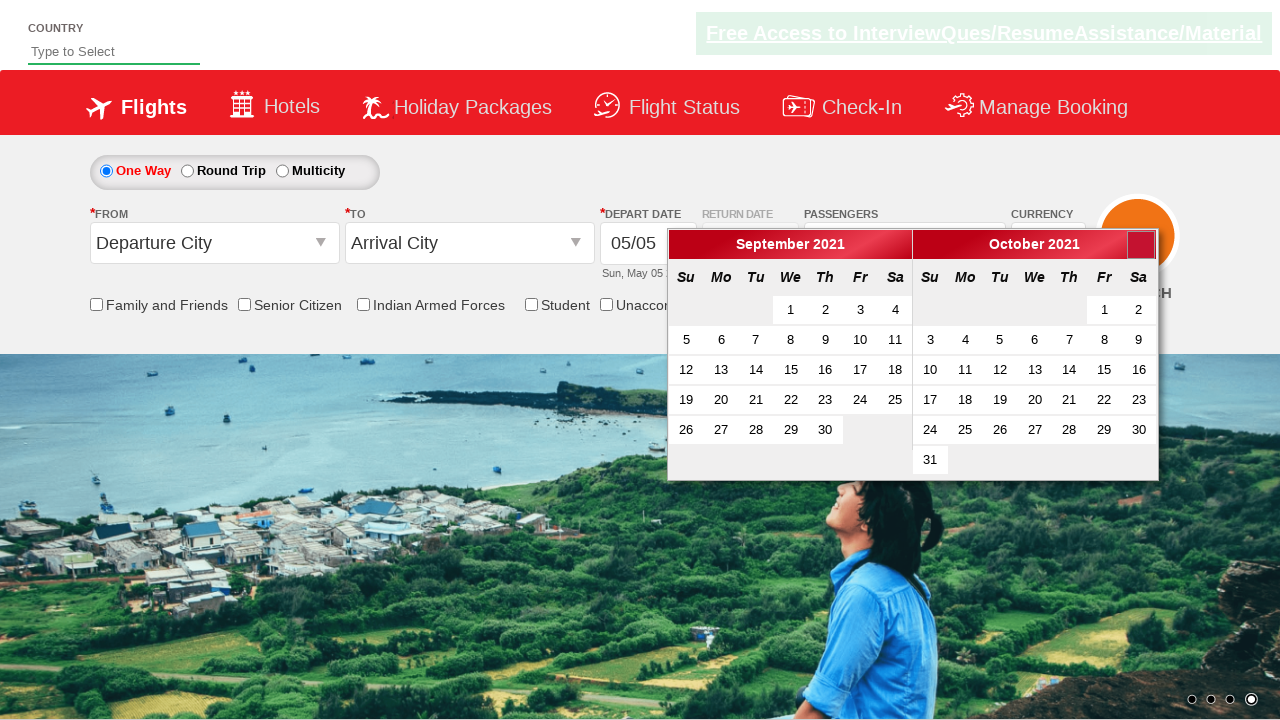

Retrieved current calendar month: September and year: 2021
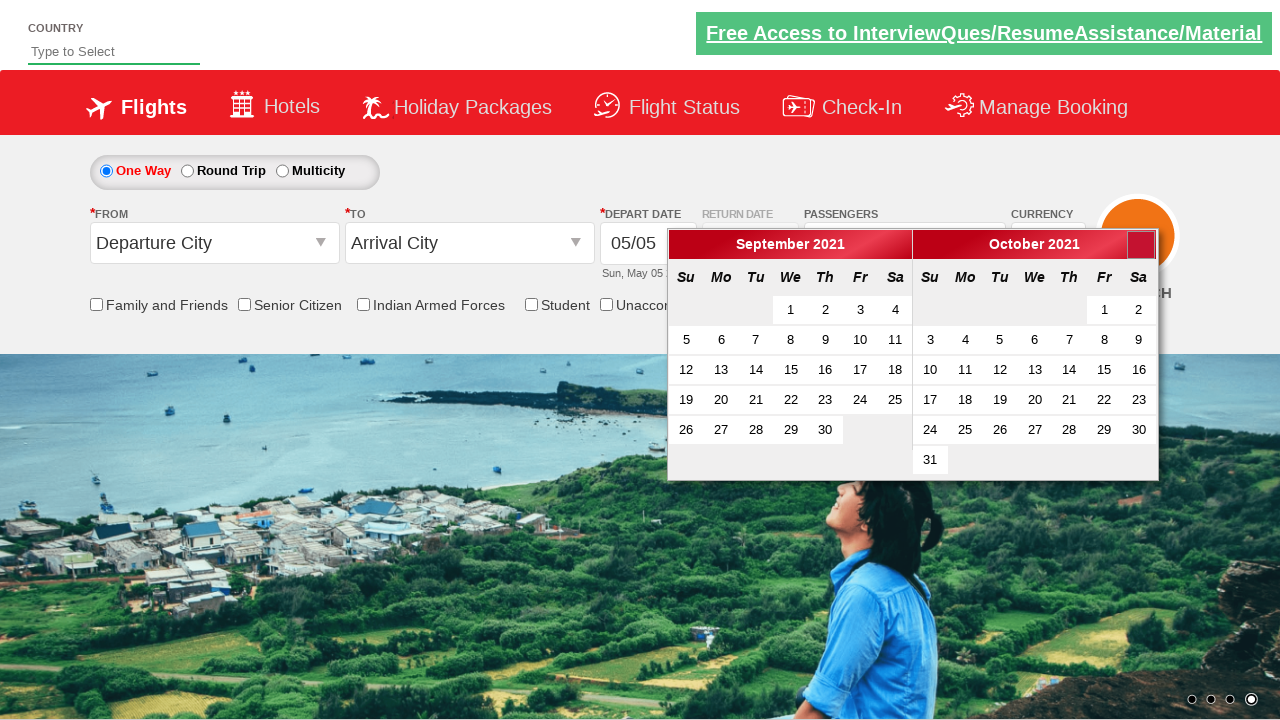

Clicked next month button to navigate forward in calendar at (1141, 245) on xpath=//*[@id='ui-datepicker-div']//div[2]//div//a
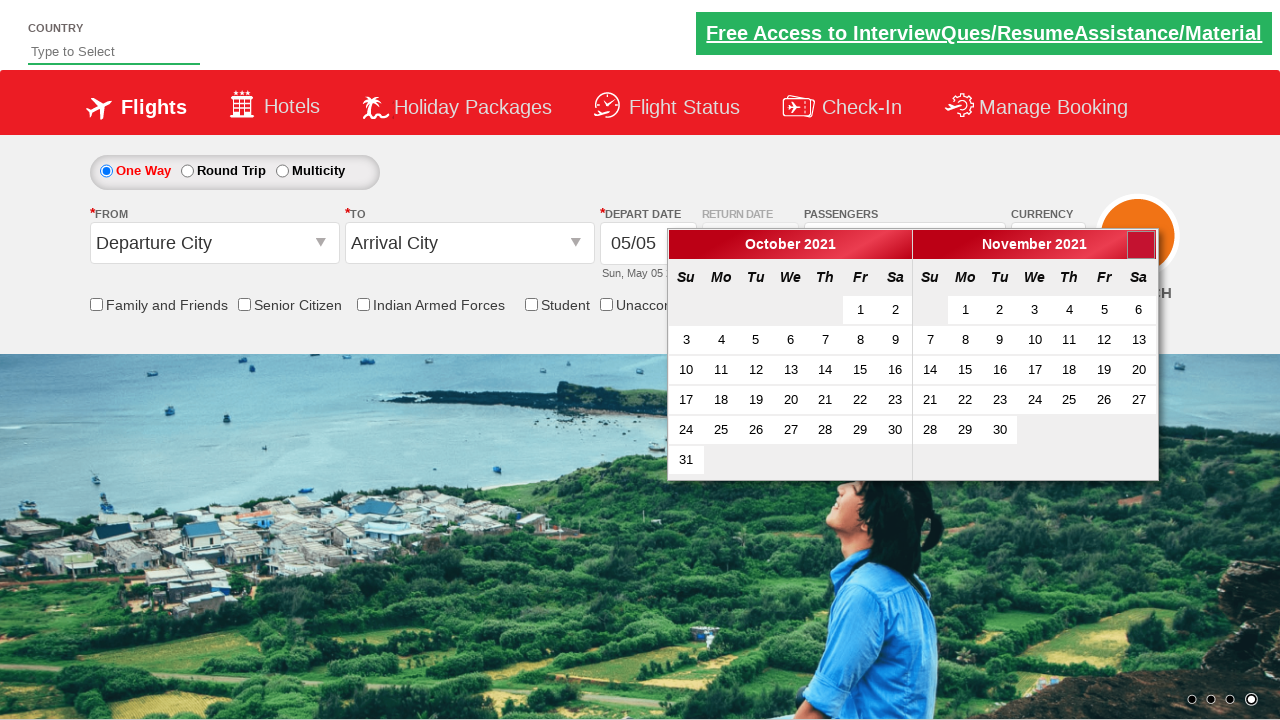

Retrieved current calendar month: October and year: 2021
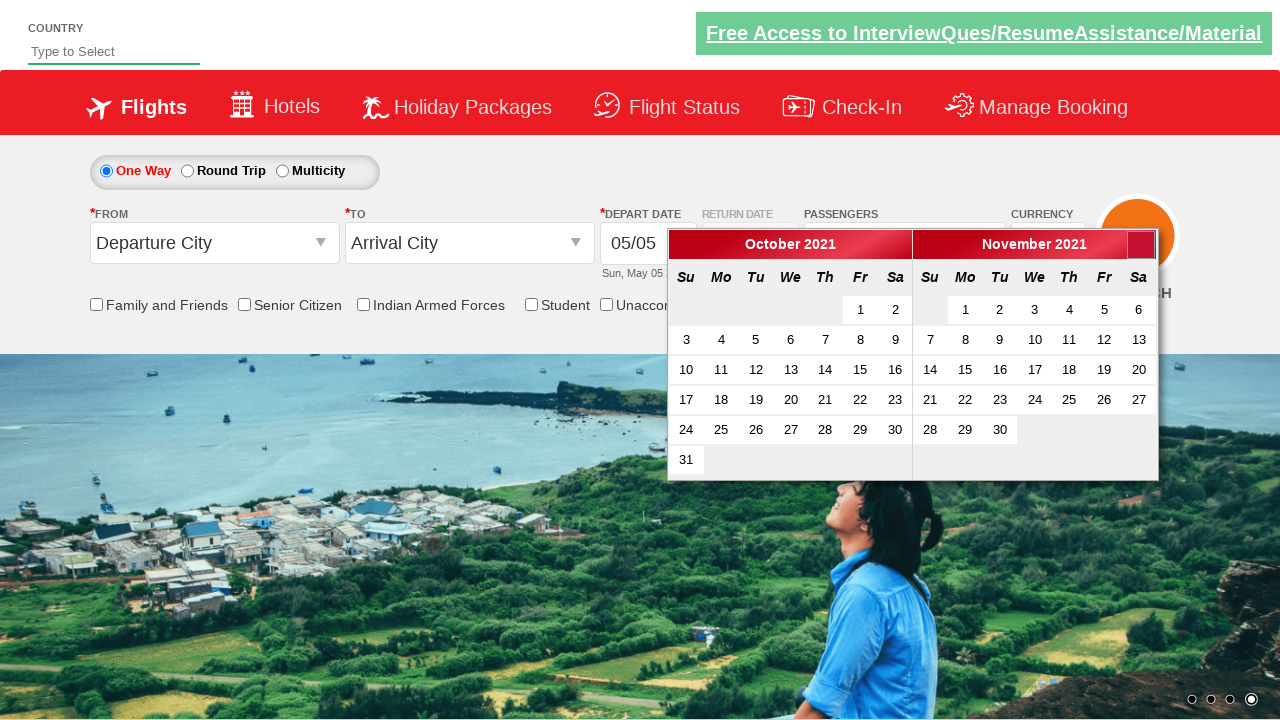

Reached target month October 2021
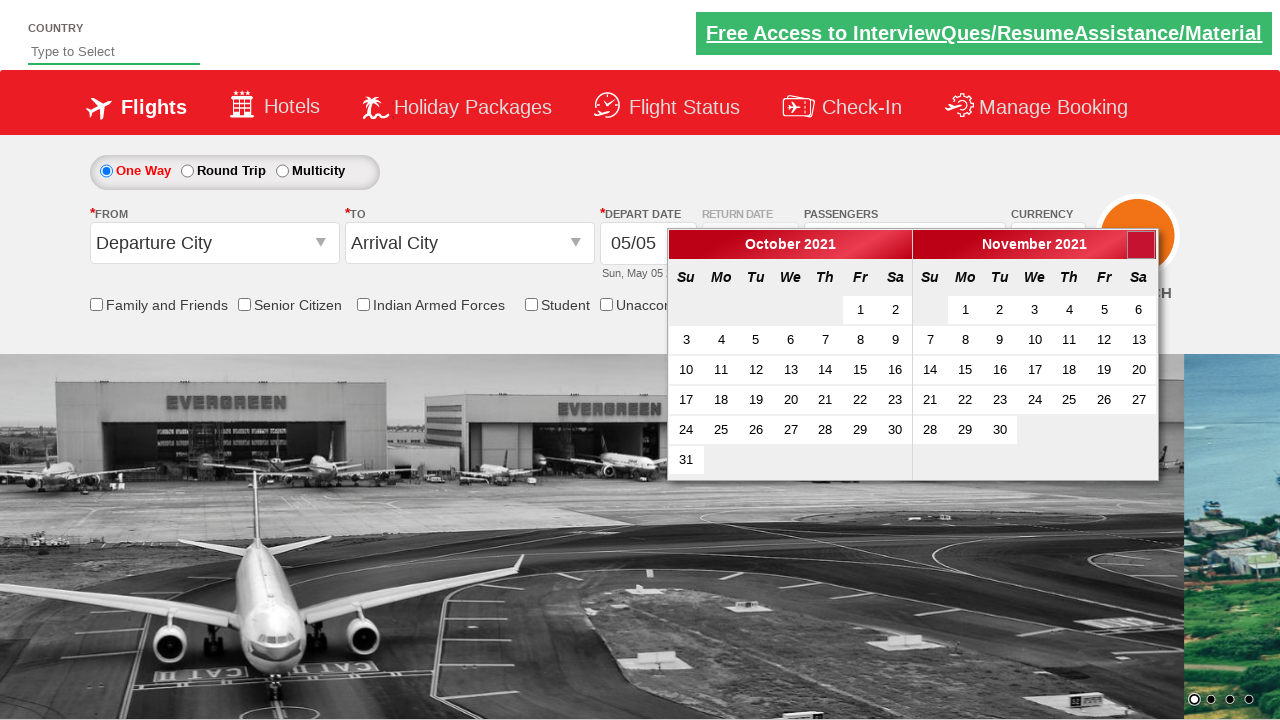

Retrieved all date elements from the calendar
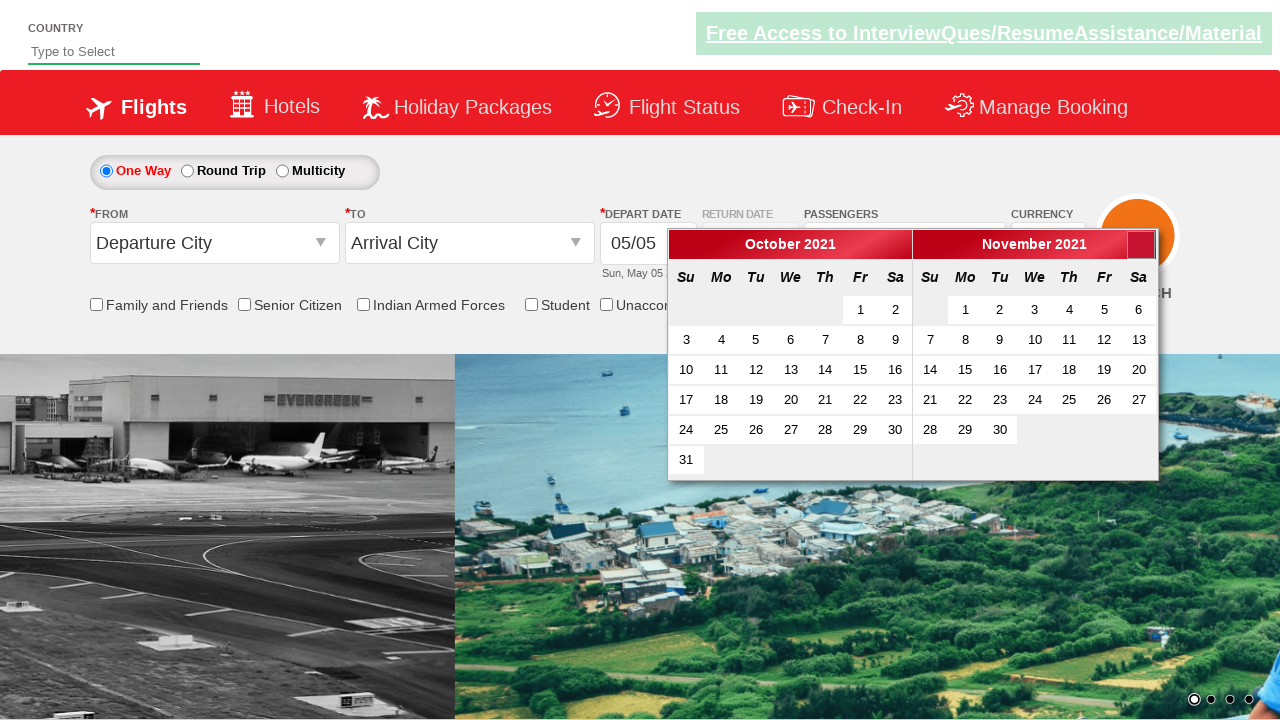

Selected date 28 from the calendar at (825, 430) on xpath=//*[@id='ui-datepicker-div']//table//td >> nth=32
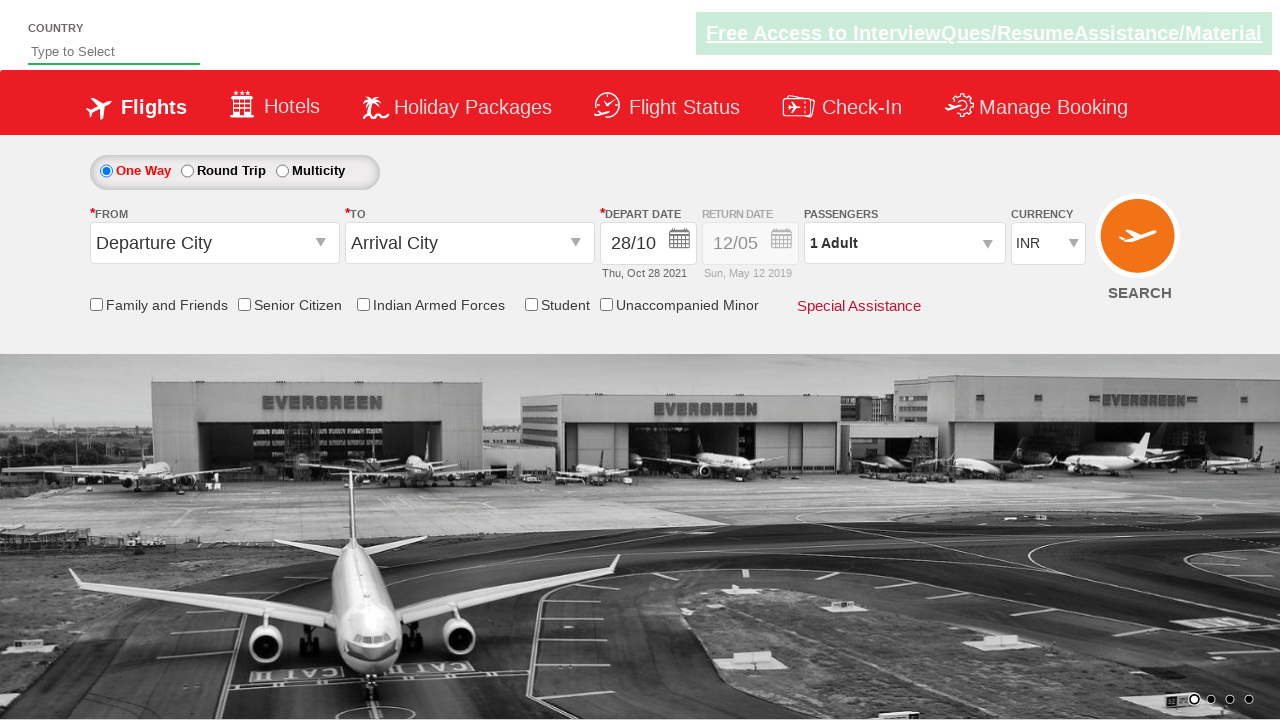

Retrieved selected depart date: Thu, Oct 28 2021
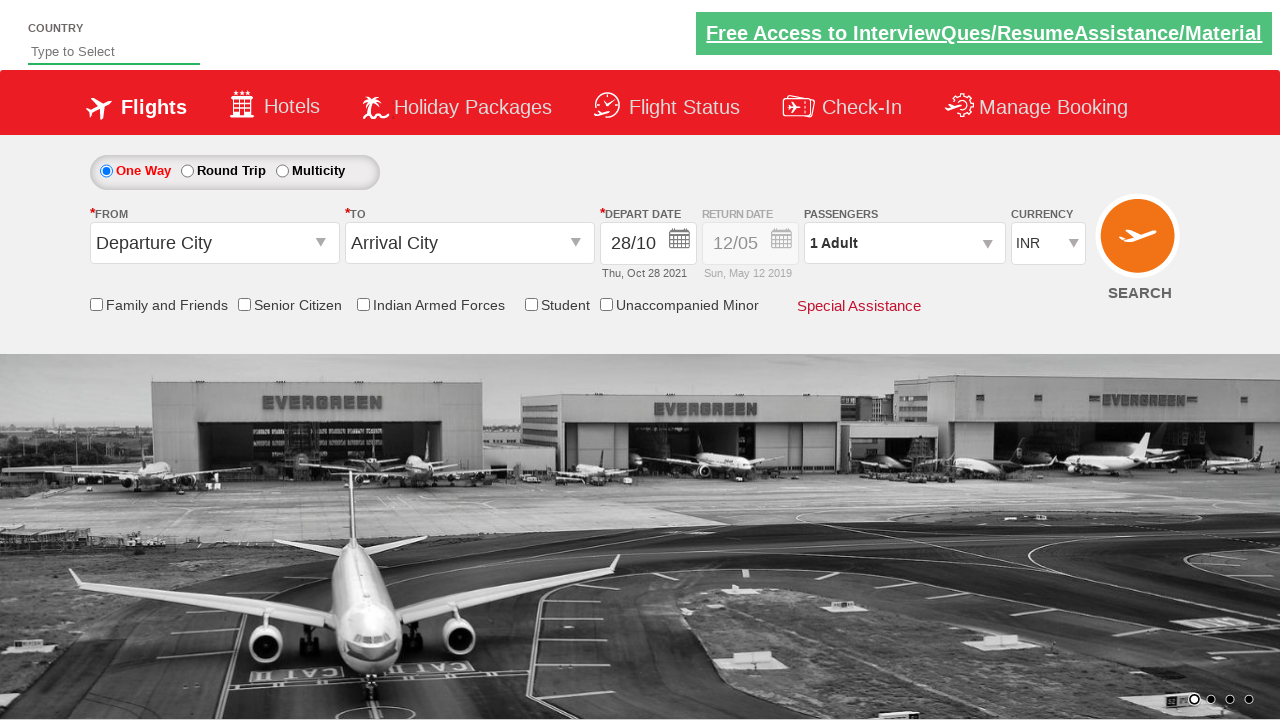

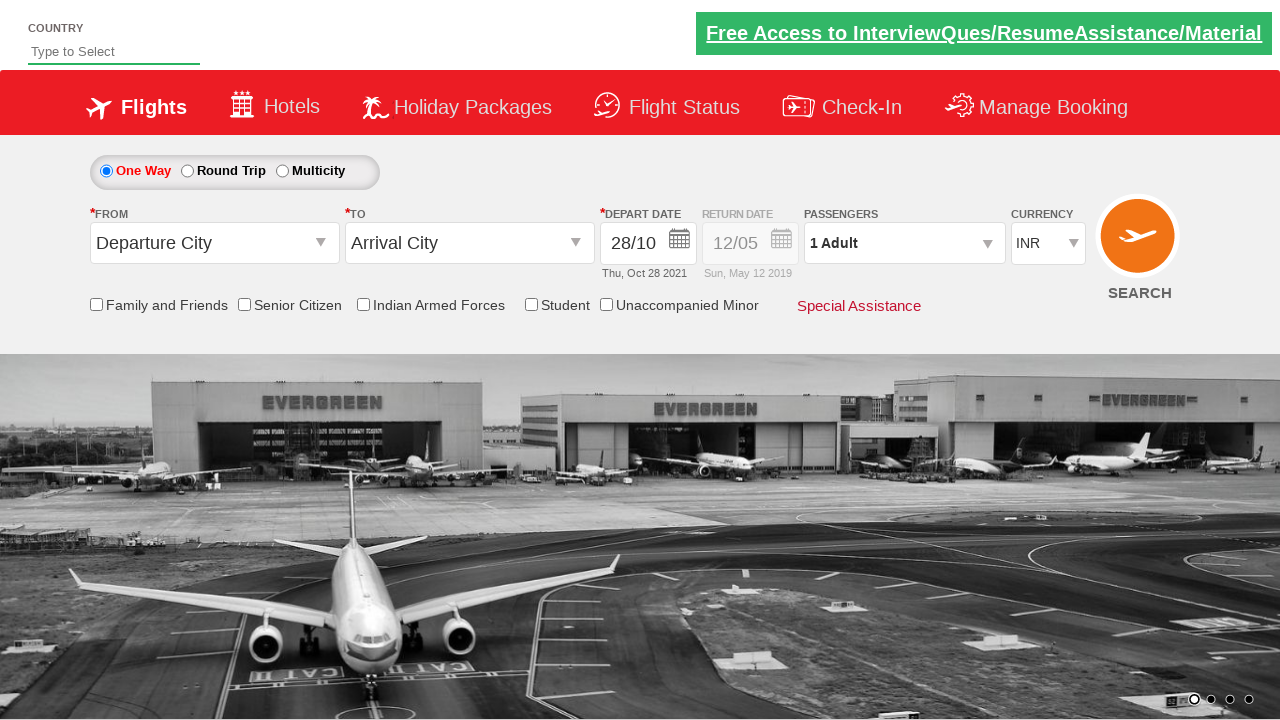